Fills out a Chinese survey form (wjx.cn) by handling various question types including single choice, multiple choice, fill-in-the-blank, dropdown, matrix, scale, slider, and ranking questions, then submits the form.

Starting URL: https://www.wjx.cn/vm/OM6GYNV.aspx#

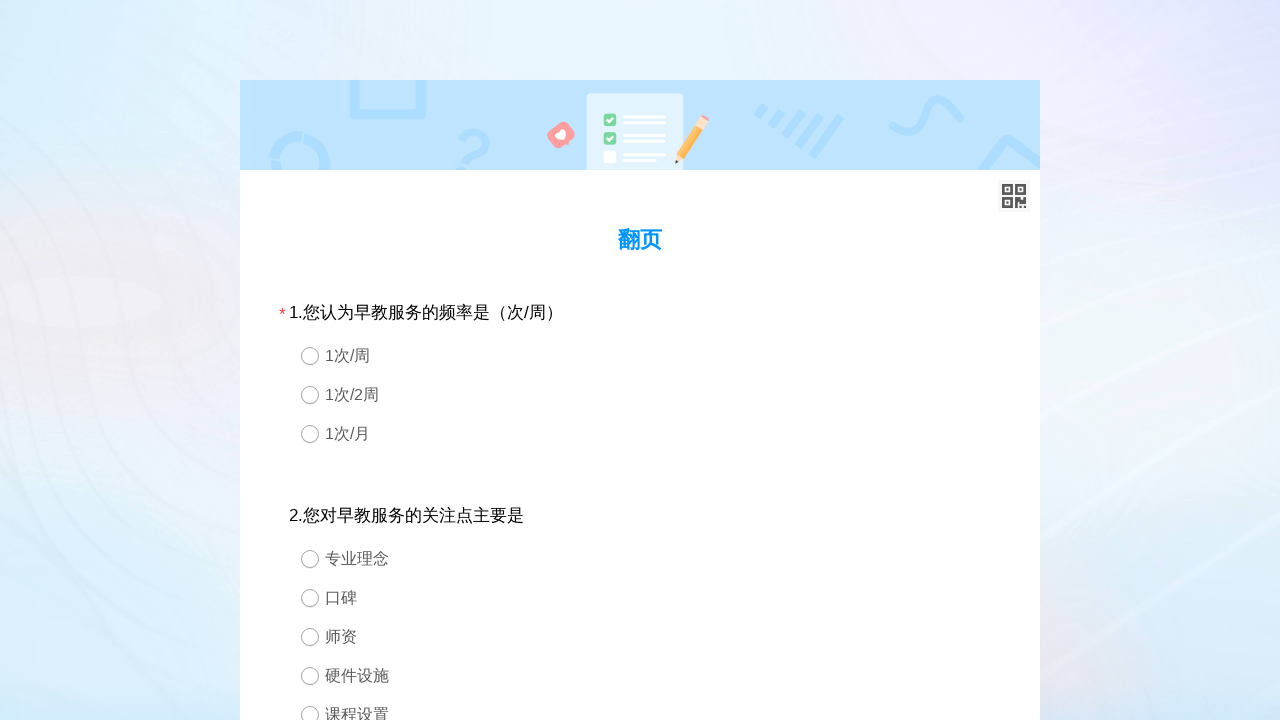

Survey page loaded, #divQuestion element is visible
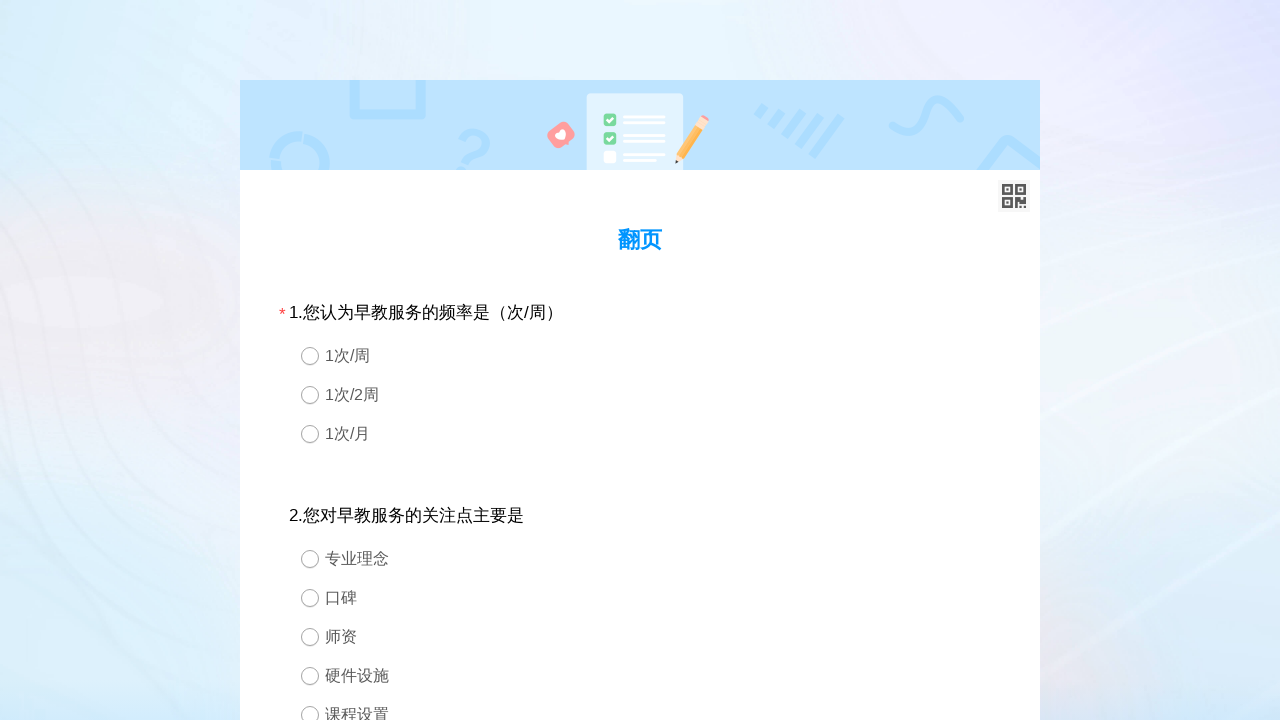

Queried all questions in fieldset1
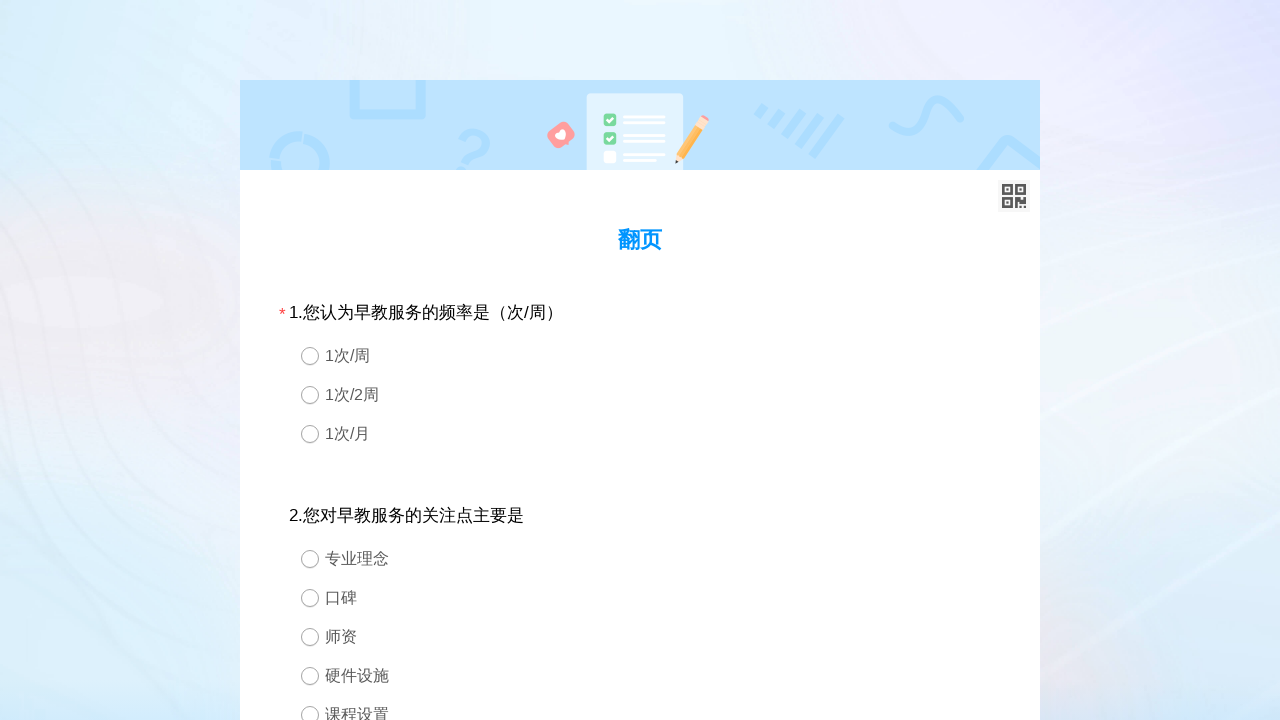

Queried all questions in fieldset1
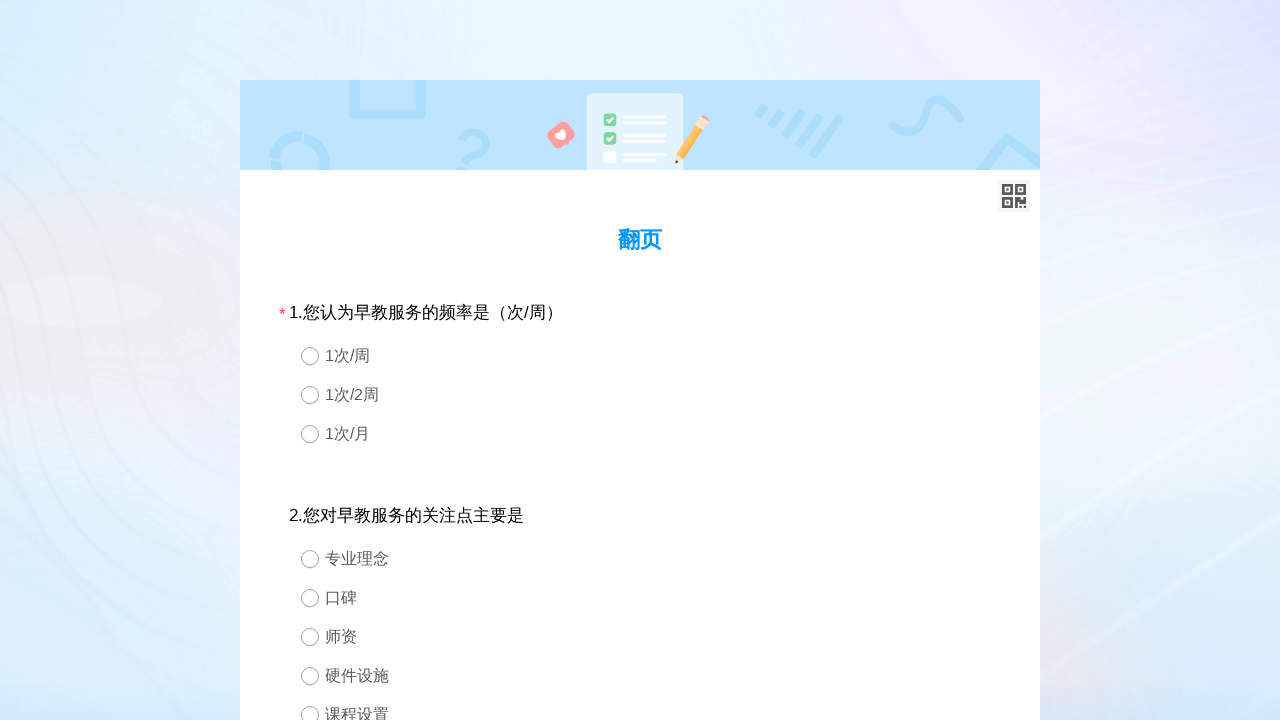

Retrieved question 1 type: 3
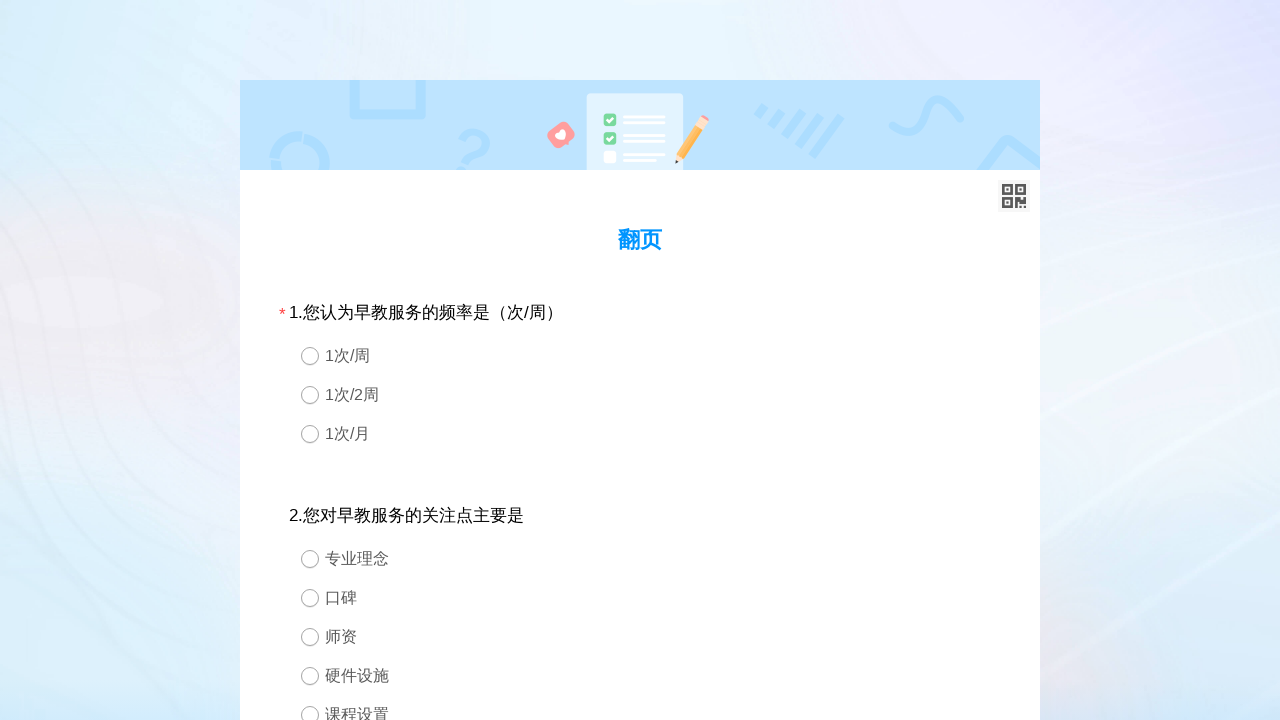

Queried 3 options for question 1 (single choice)
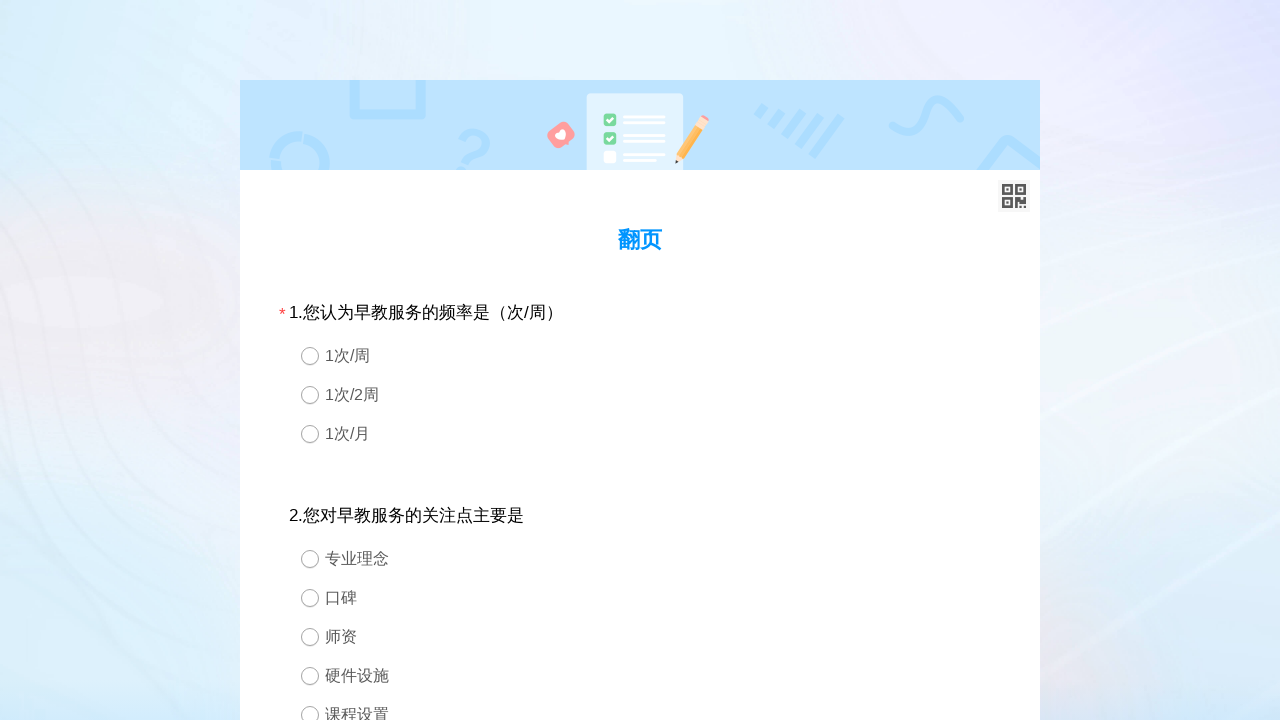

Selected option 3 for question 1 (single choice) at (640, 434) on #div1 > div.ui-controlgroup > div:nth-child(3)
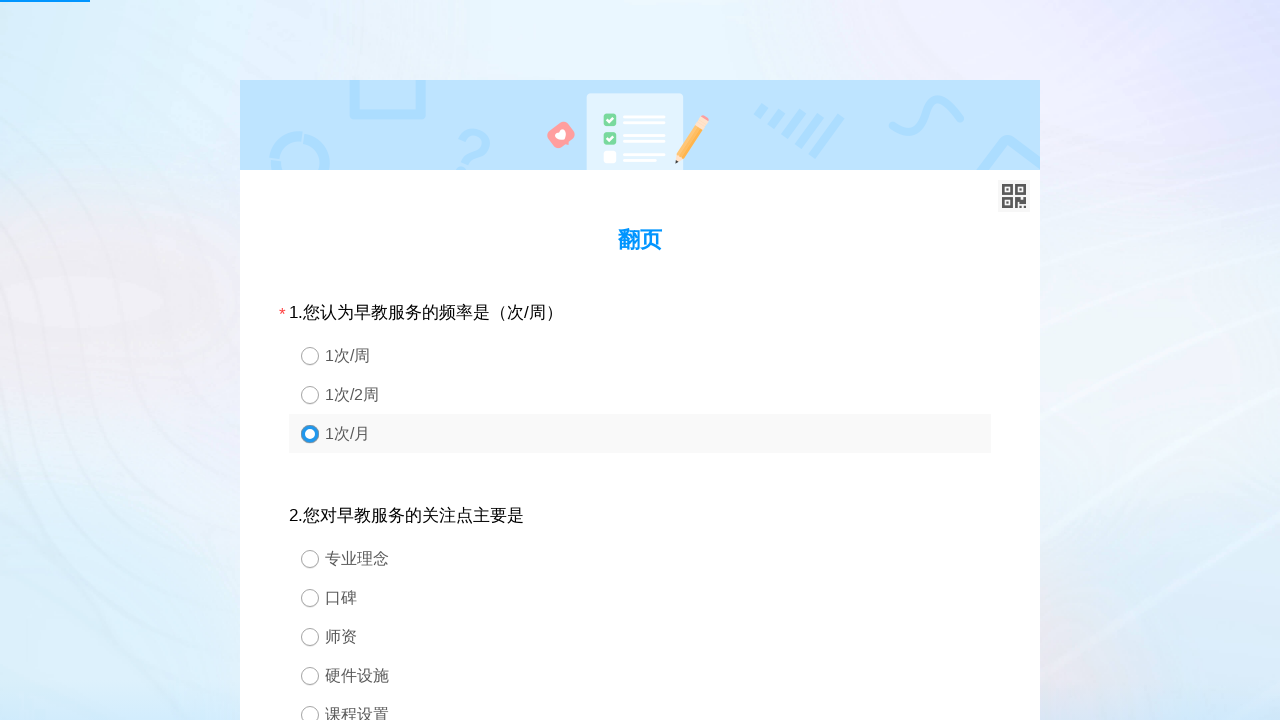

Waited 300ms after answering question 1
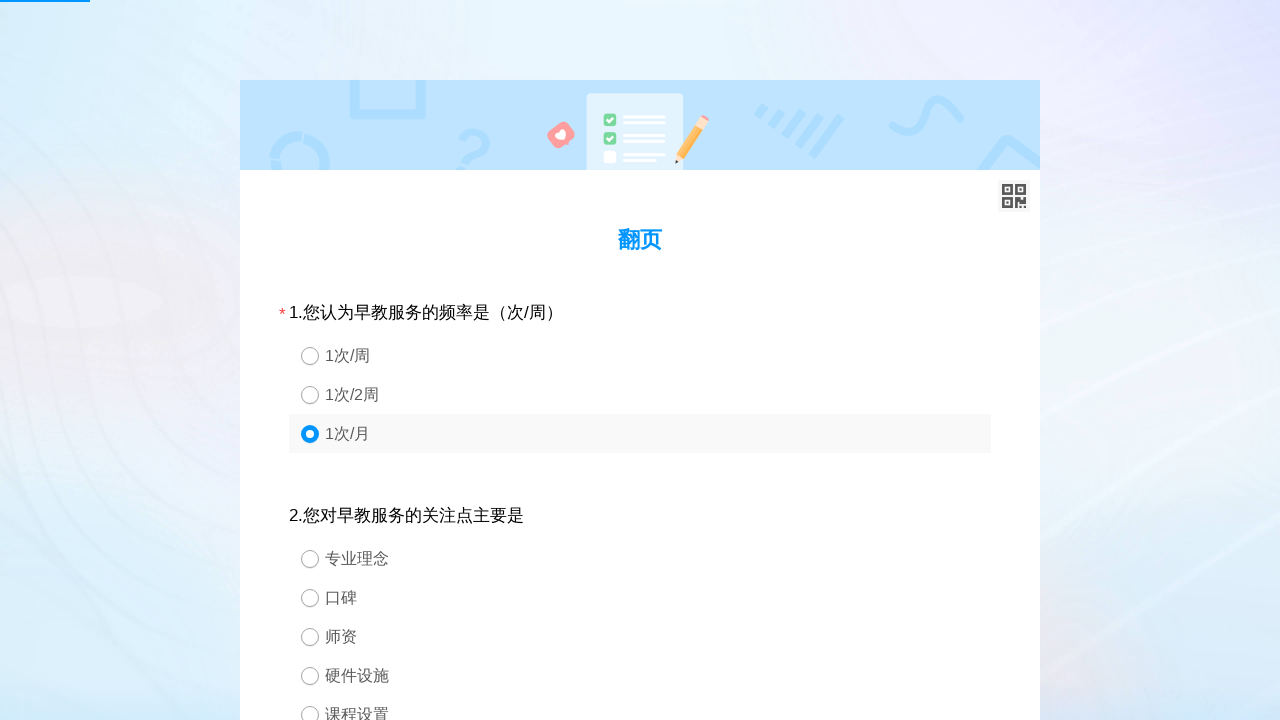

Retrieved question 2 type: 3
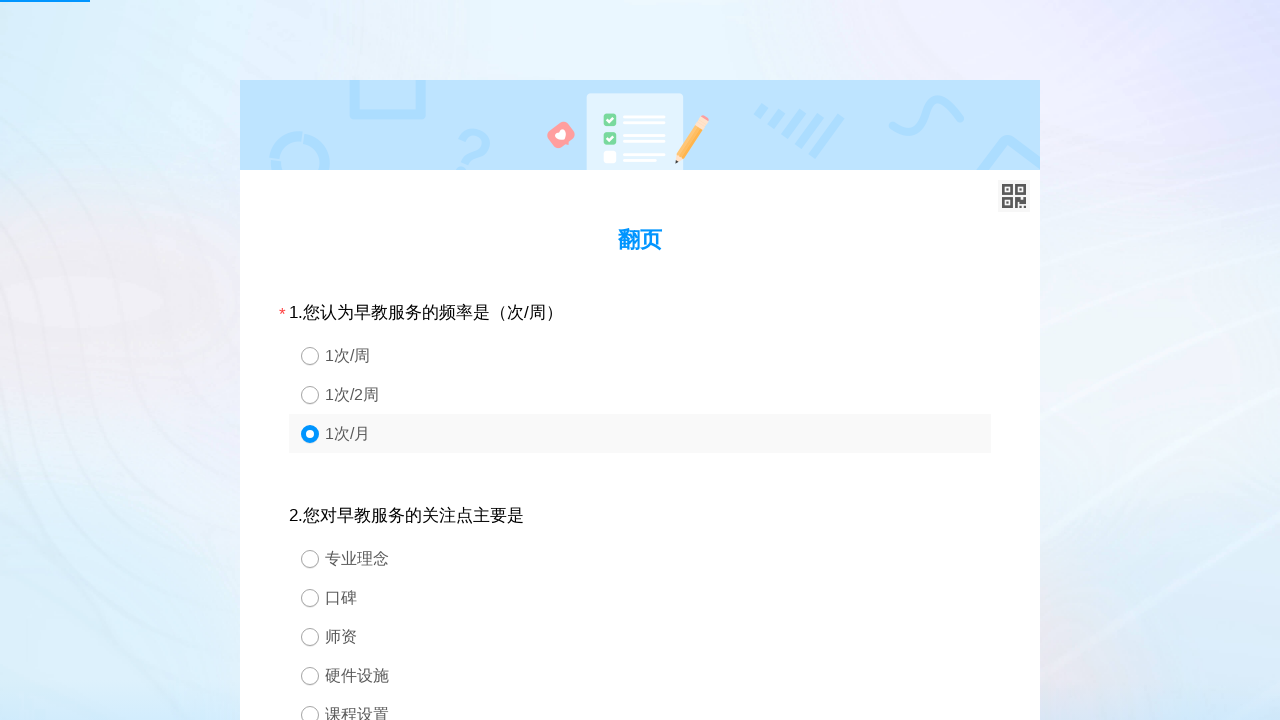

Queried 6 options for question 2 (single choice)
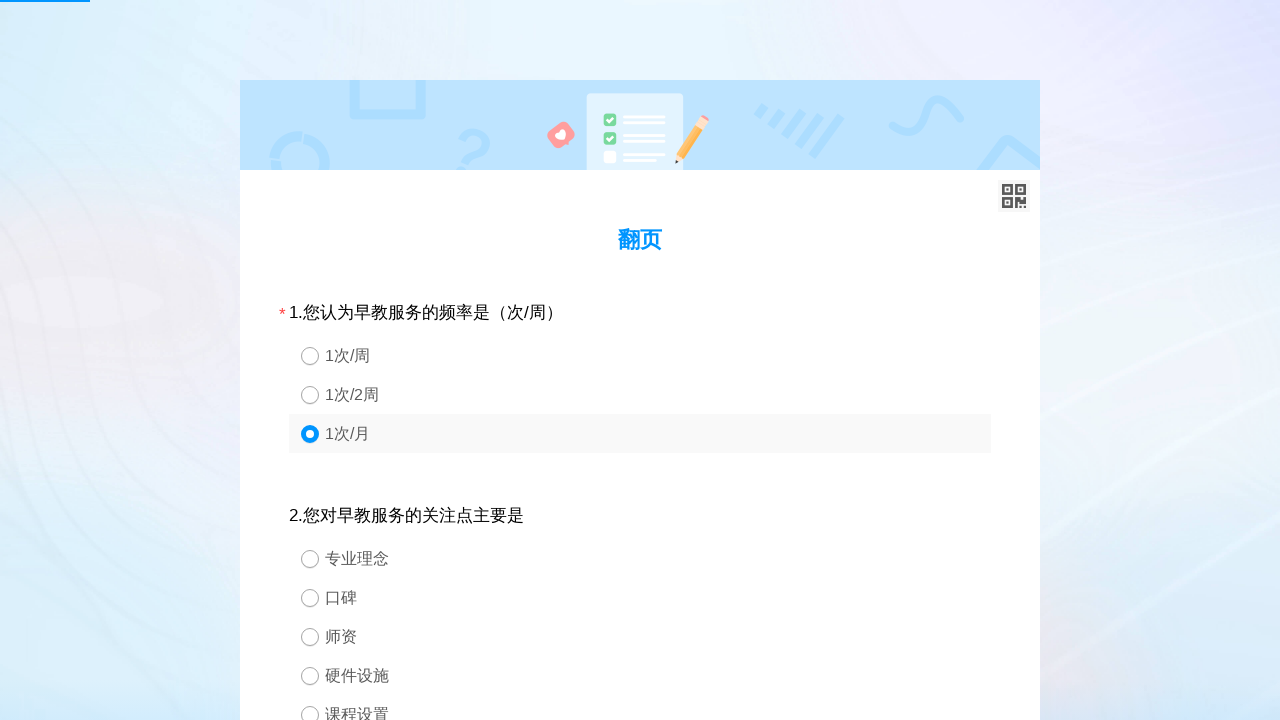

Selected option 1 for question 2 (single choice) at (640, 558) on #div2 > div.ui-controlgroup > div:nth-child(1)
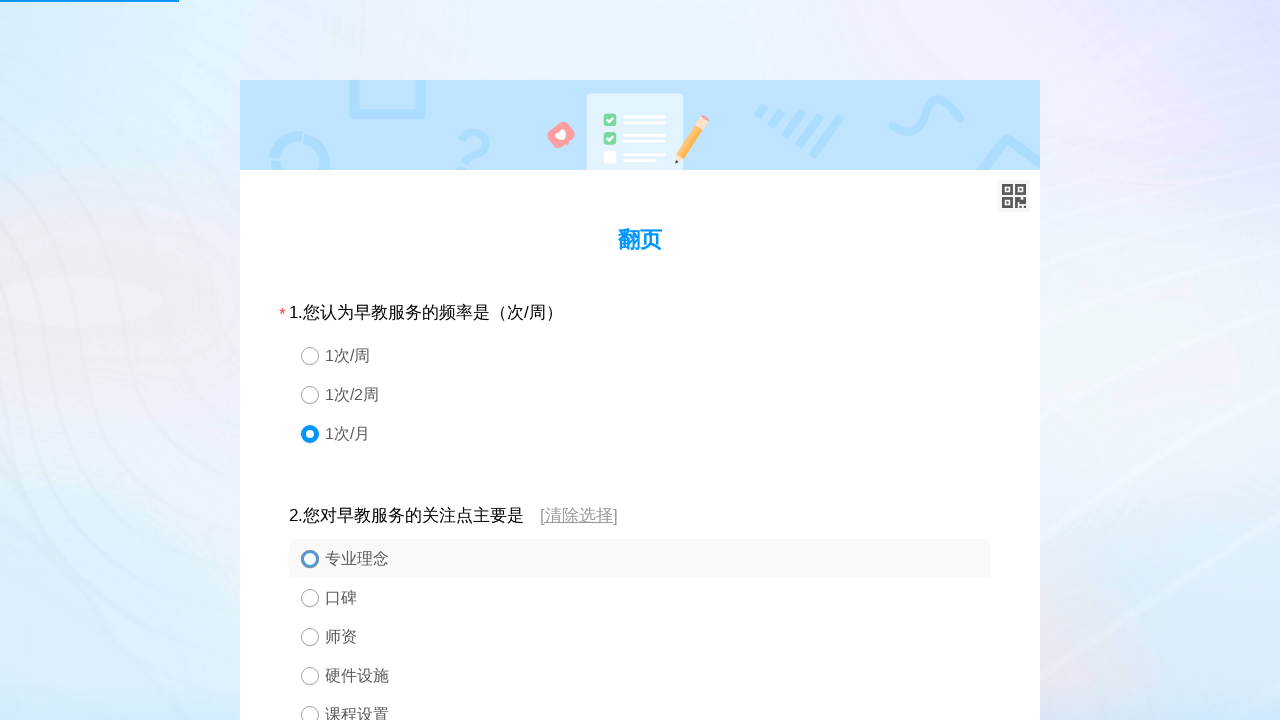

Waited 300ms after answering question 2
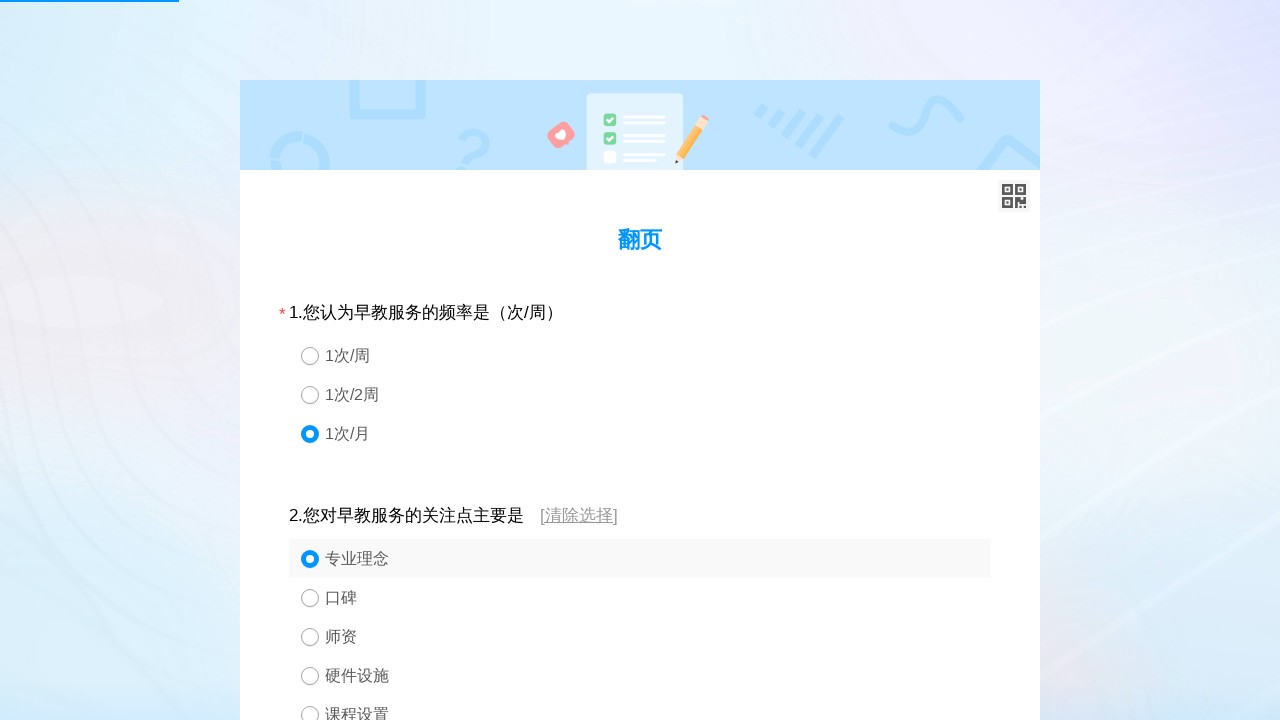

Retrieved question 3 type: 3
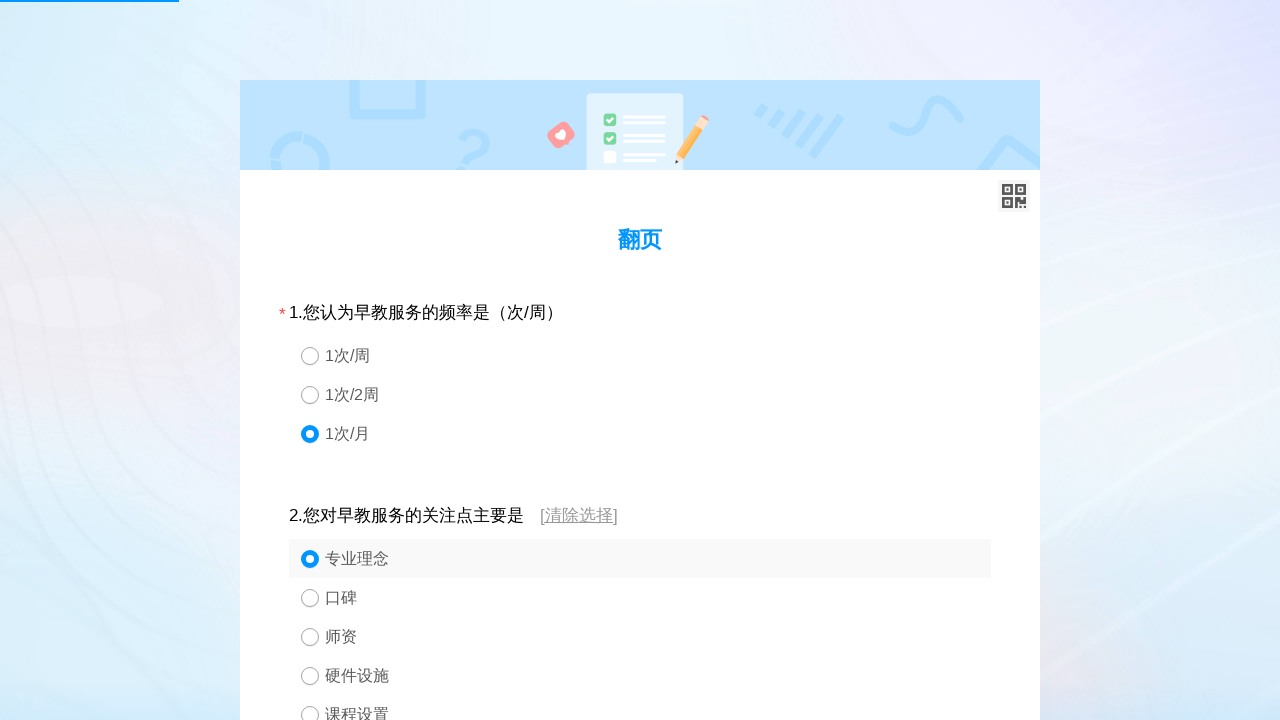

Queried 4 options for question 3 (single choice)
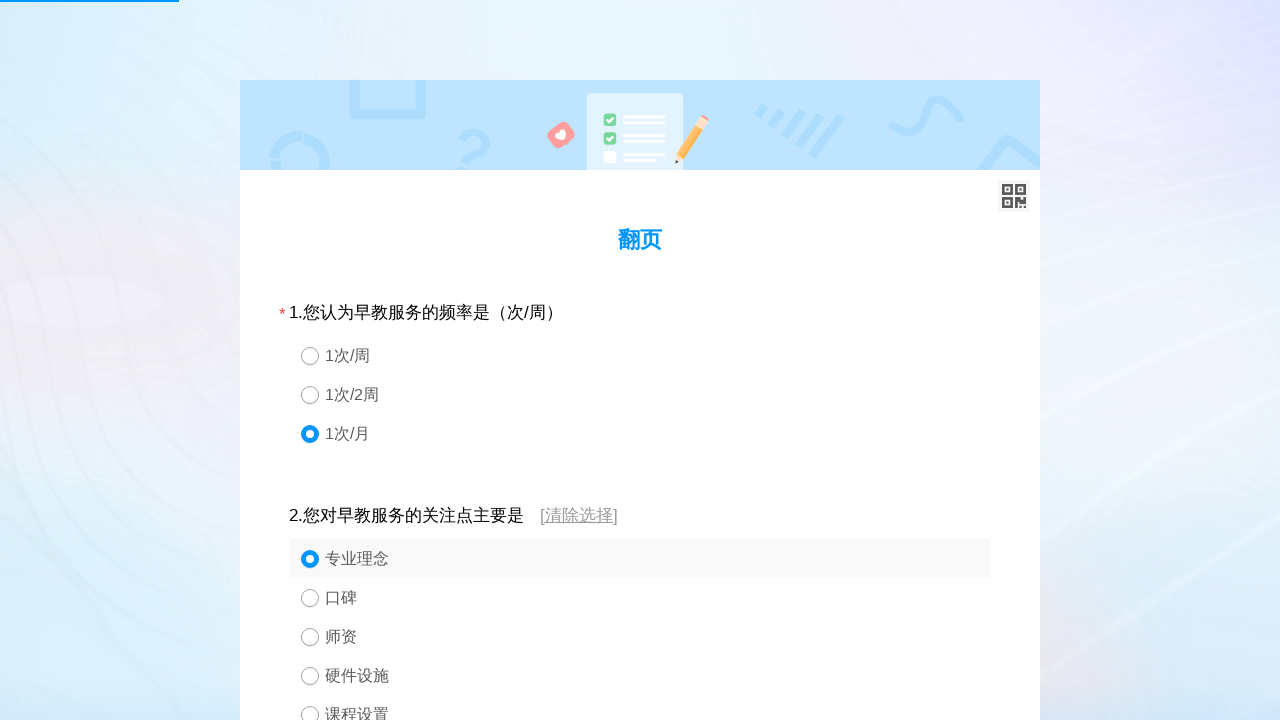

Selected option 4 for question 3 (single choice) at (640, 496) on #div3 > div.ui-controlgroup > div:nth-child(4)
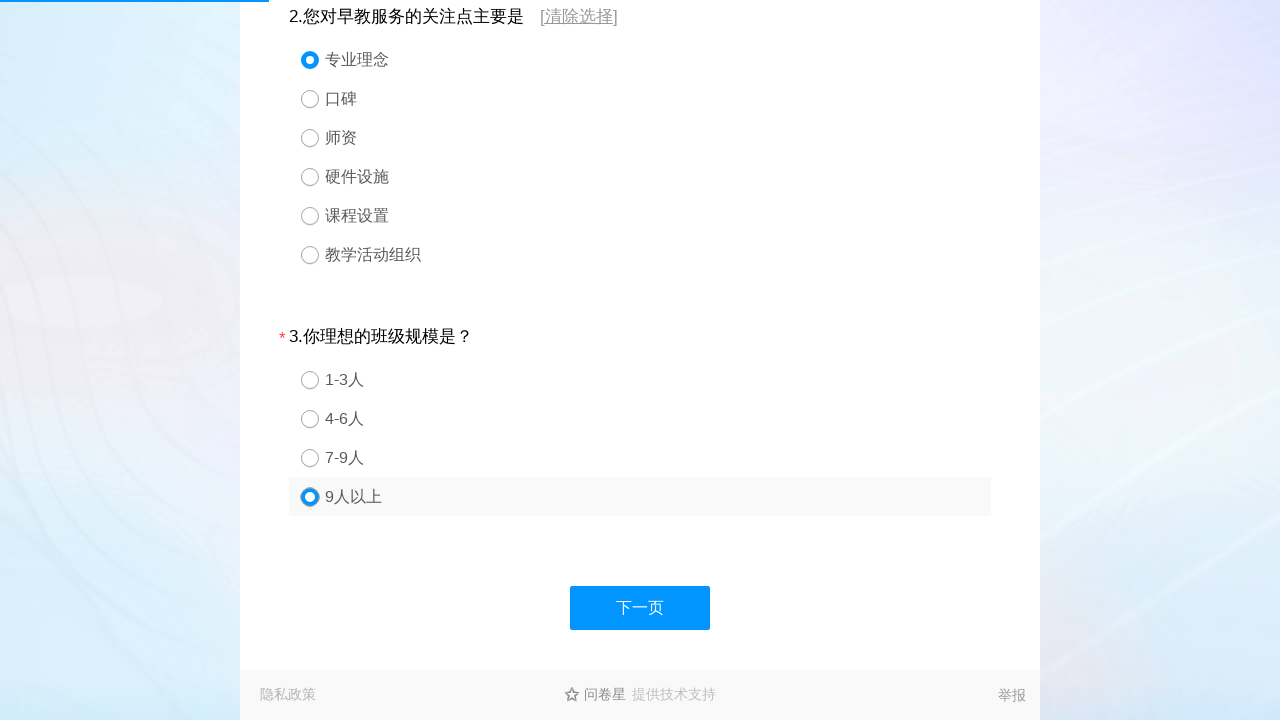

Waited 300ms after answering question 3
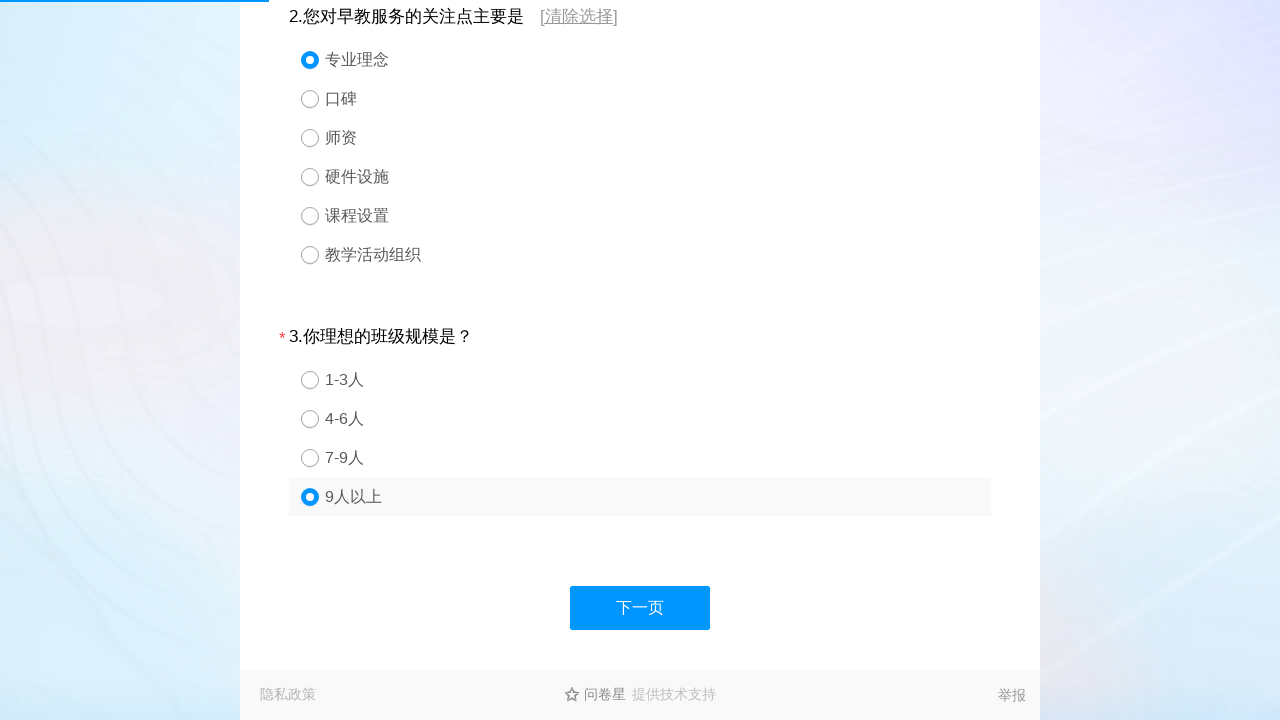

Checked for next button in fieldset1
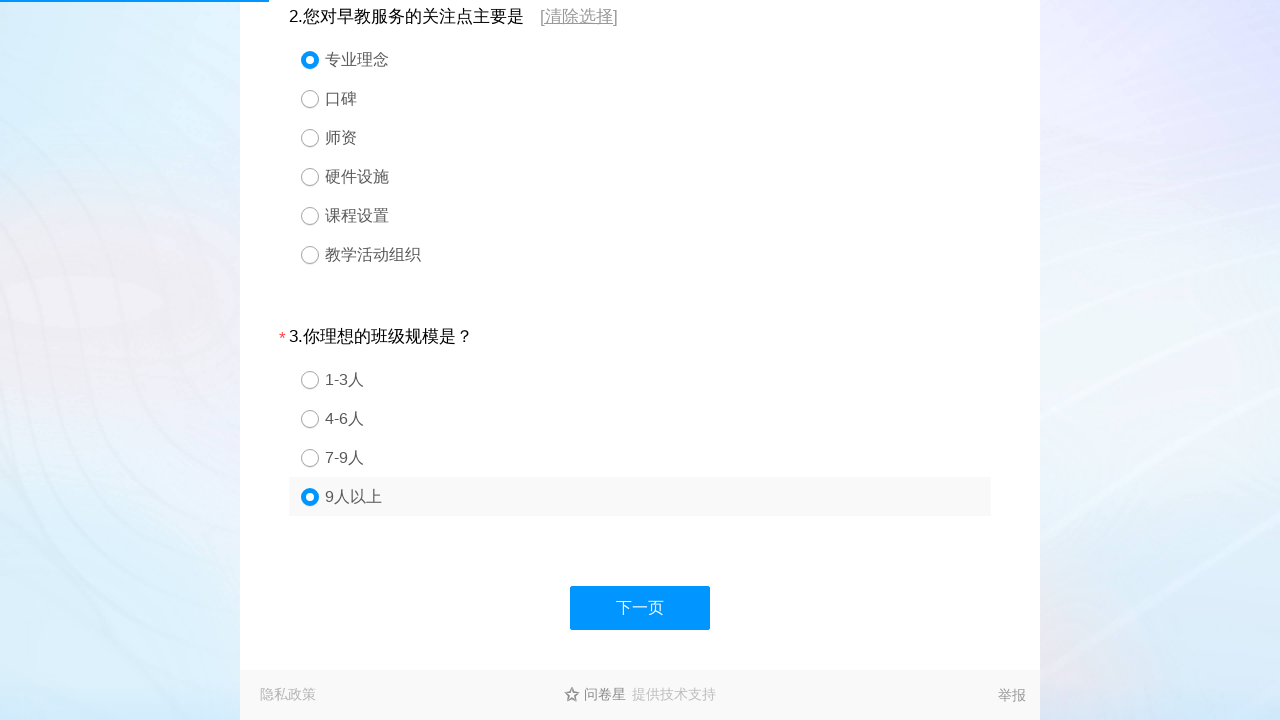

Clicked next button to proceed to fieldset2 at (640, 608) on #divNext
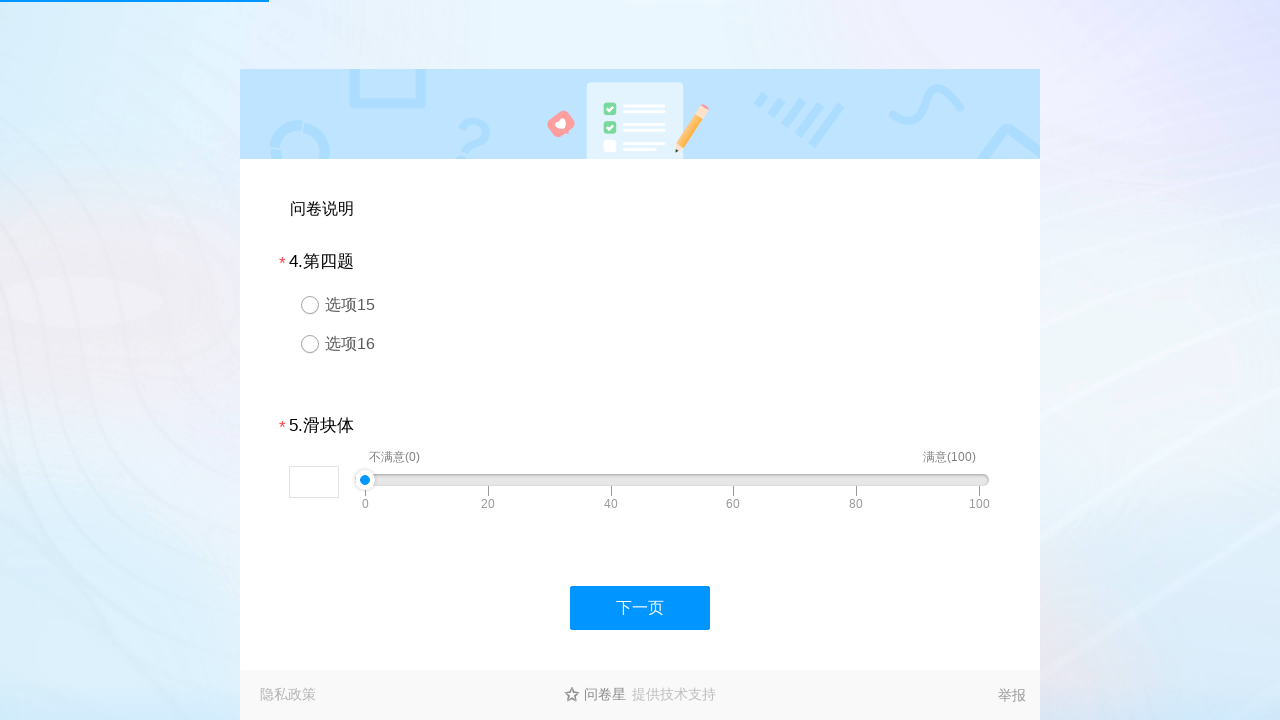

Waited 500ms for next page to load
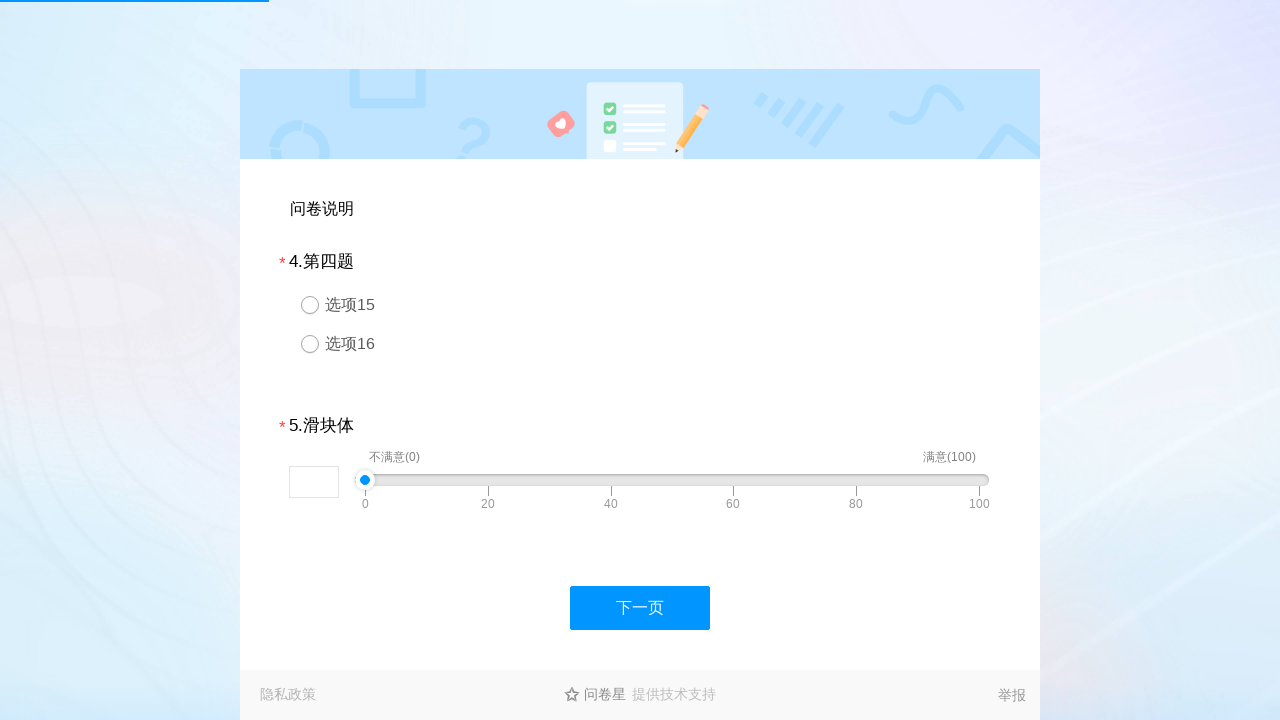

Queried all questions in fieldset2
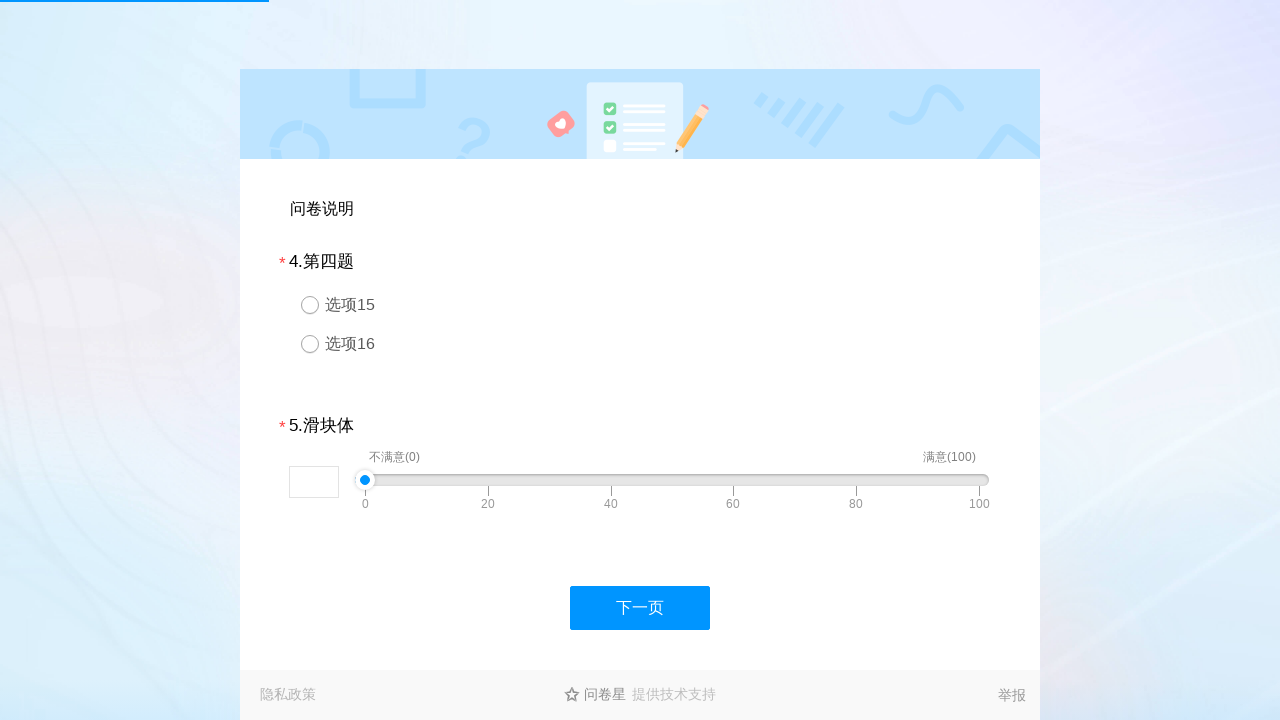

Retrieved question 4 type: 3
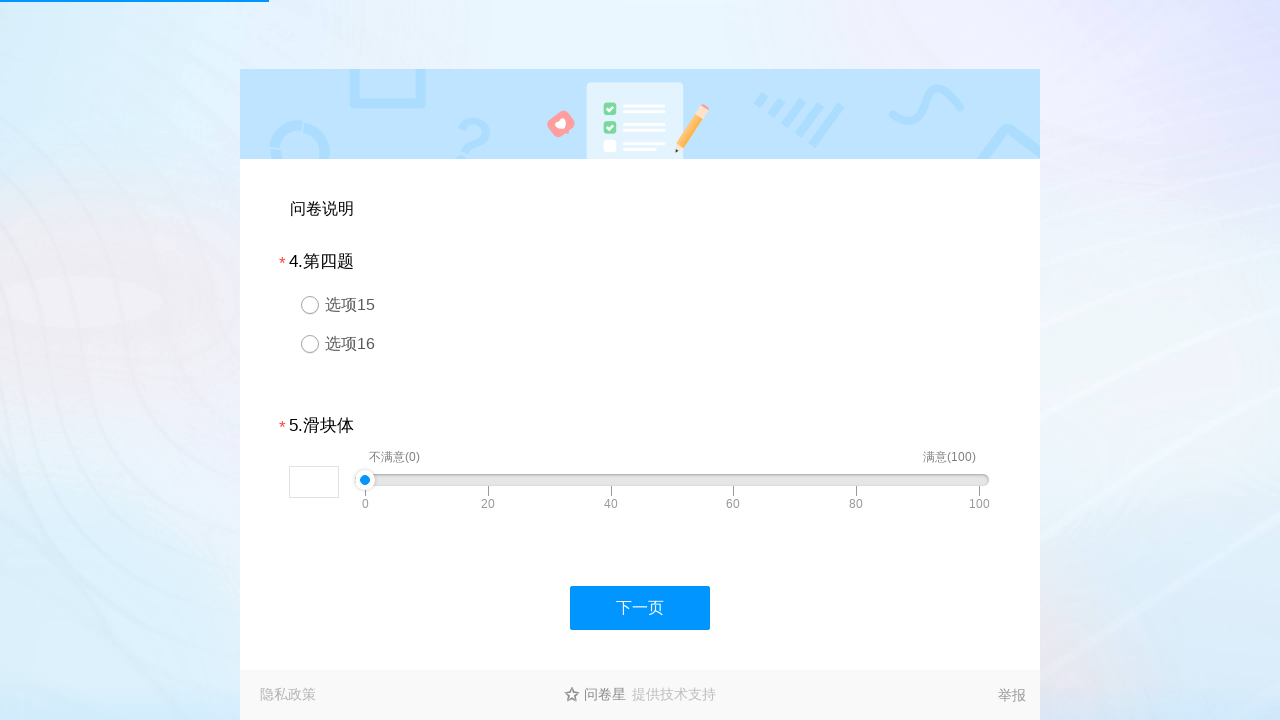

Queried 2 options for question 4 (single choice)
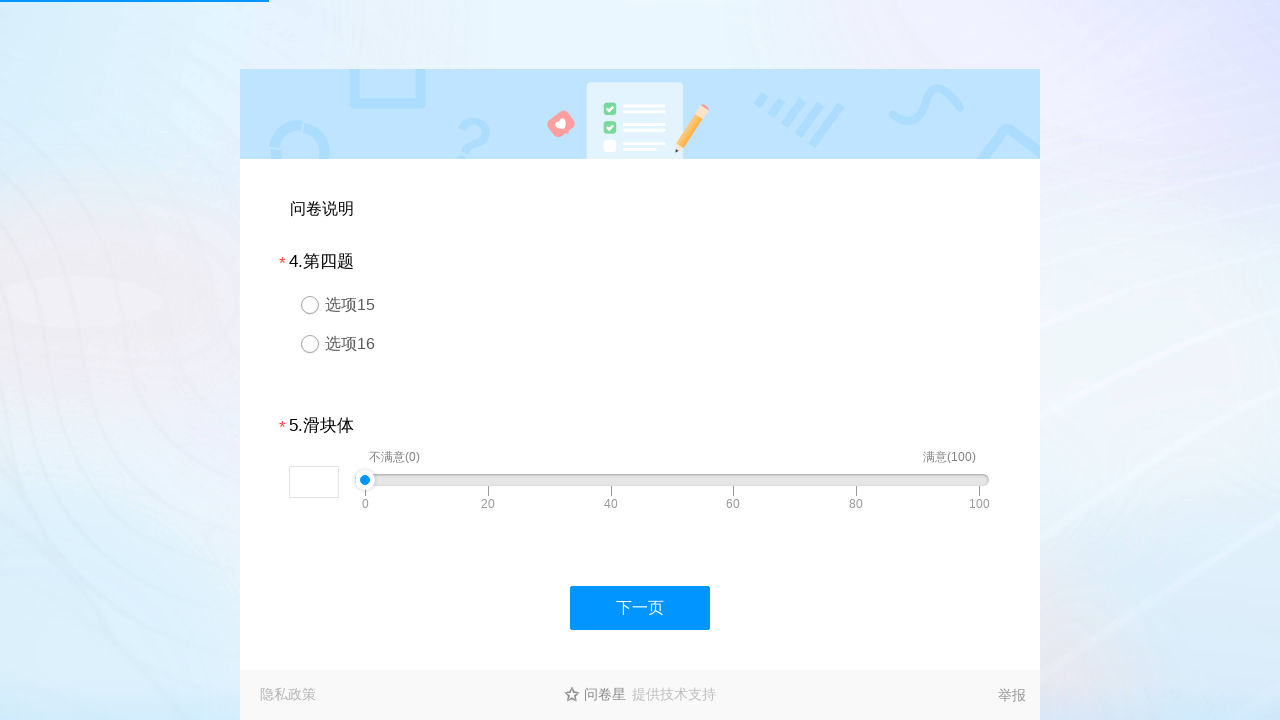

Selected option 2 for question 4 (single choice) at (640, 344) on #div4 > div.ui-controlgroup > div:nth-child(2)
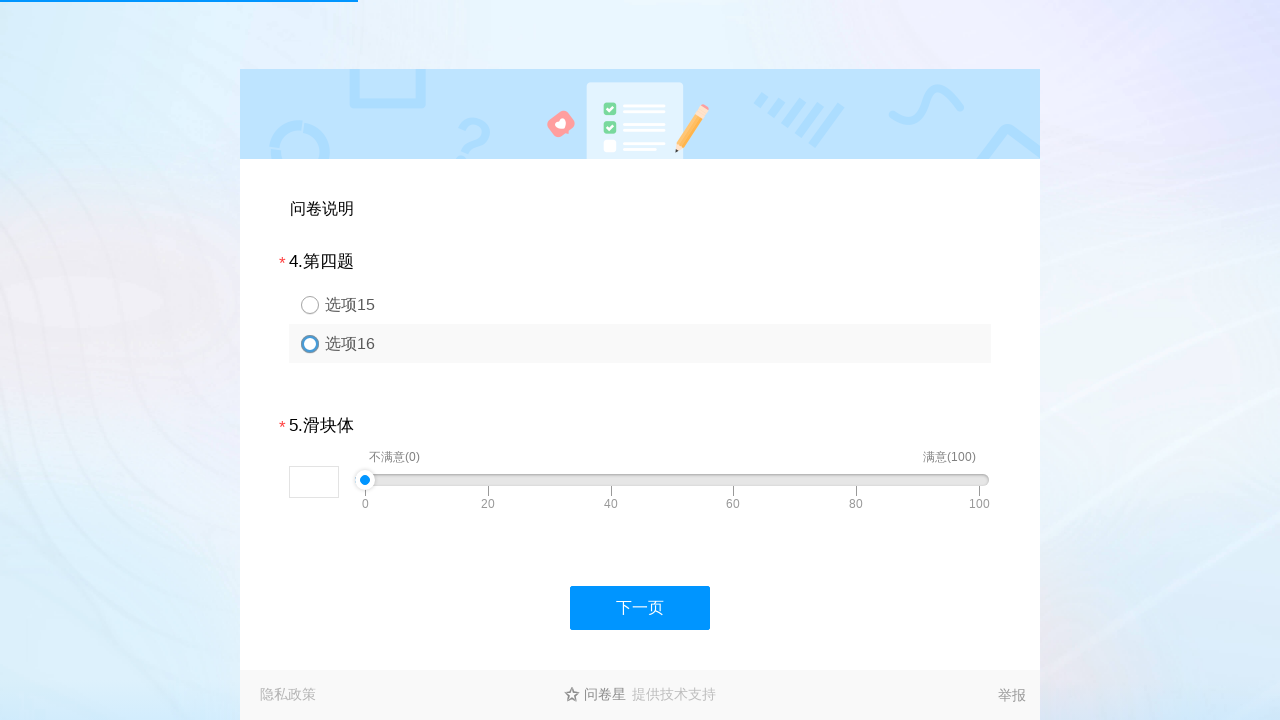

Waited 300ms after answering question 4
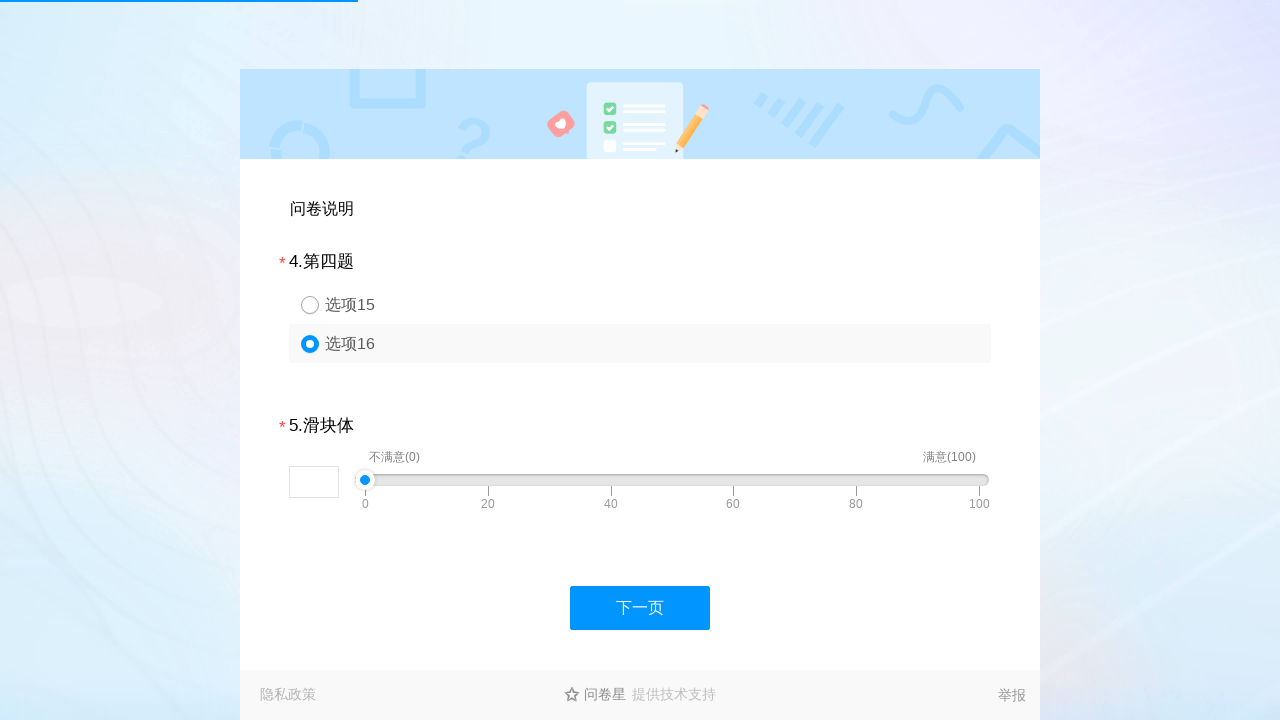

Retrieved question 5 type: 8
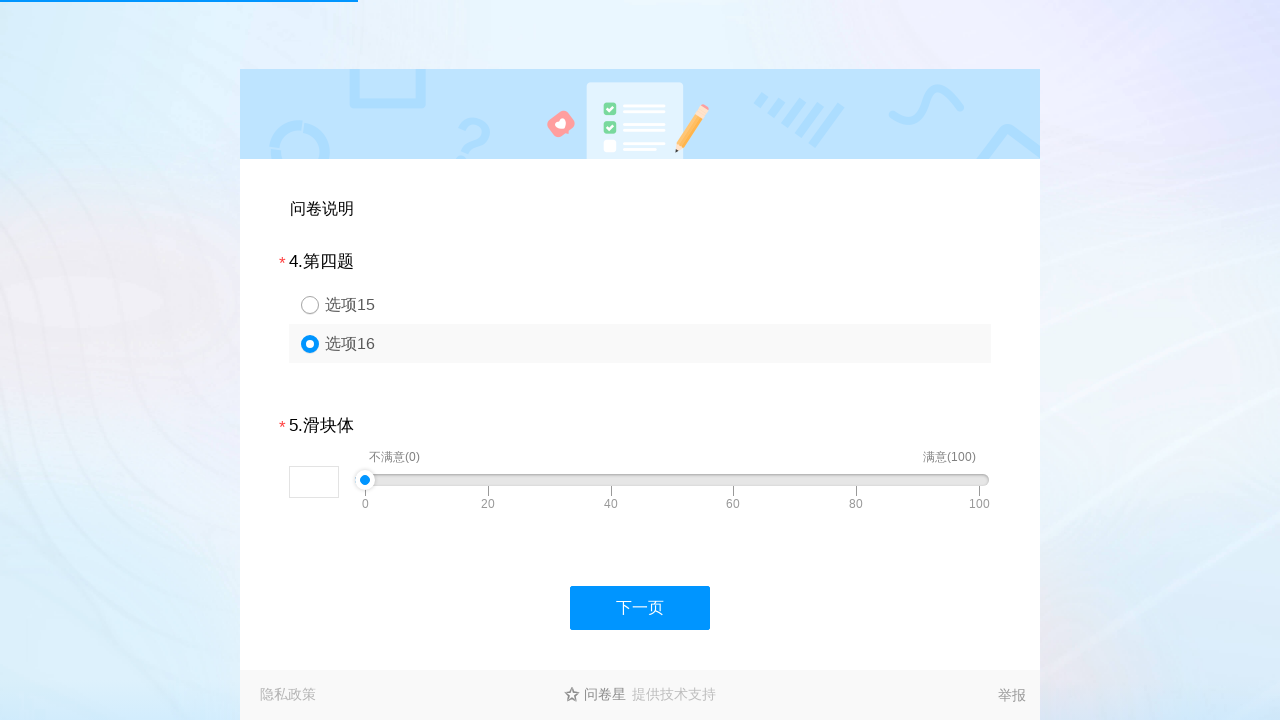

Set slider value to 2 for question 5 on #q5
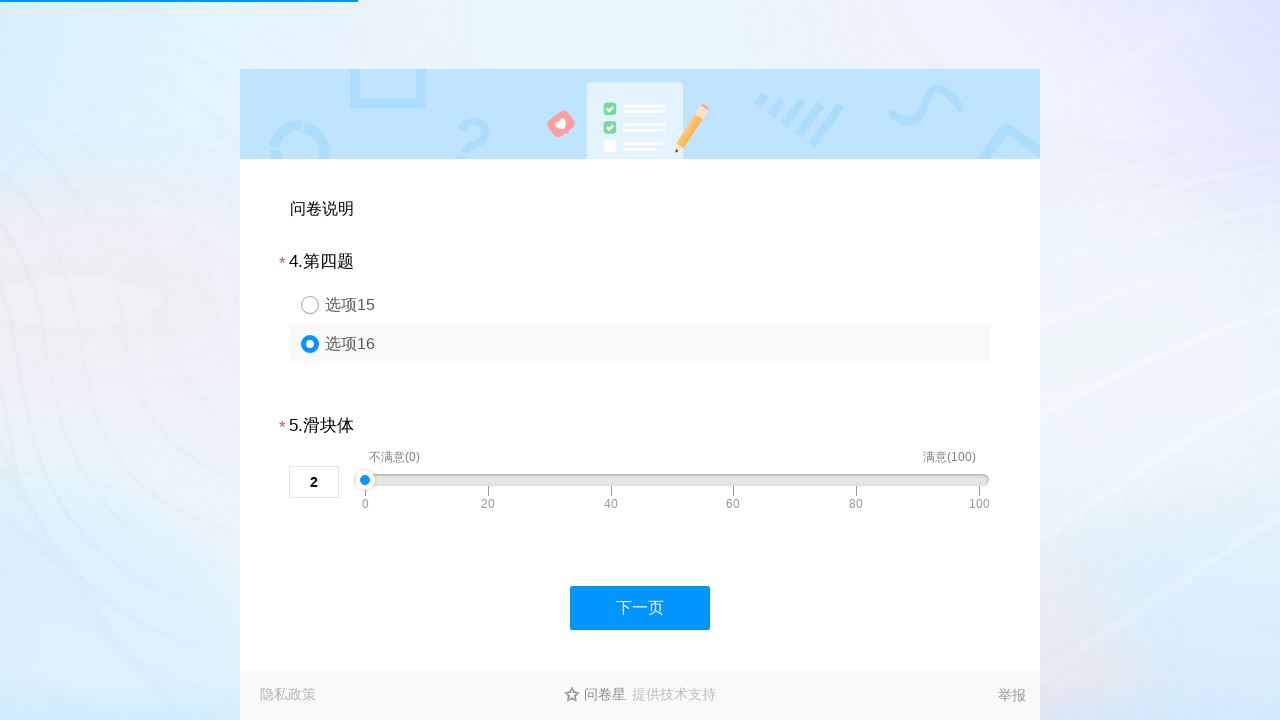

Waited 300ms after answering question 5
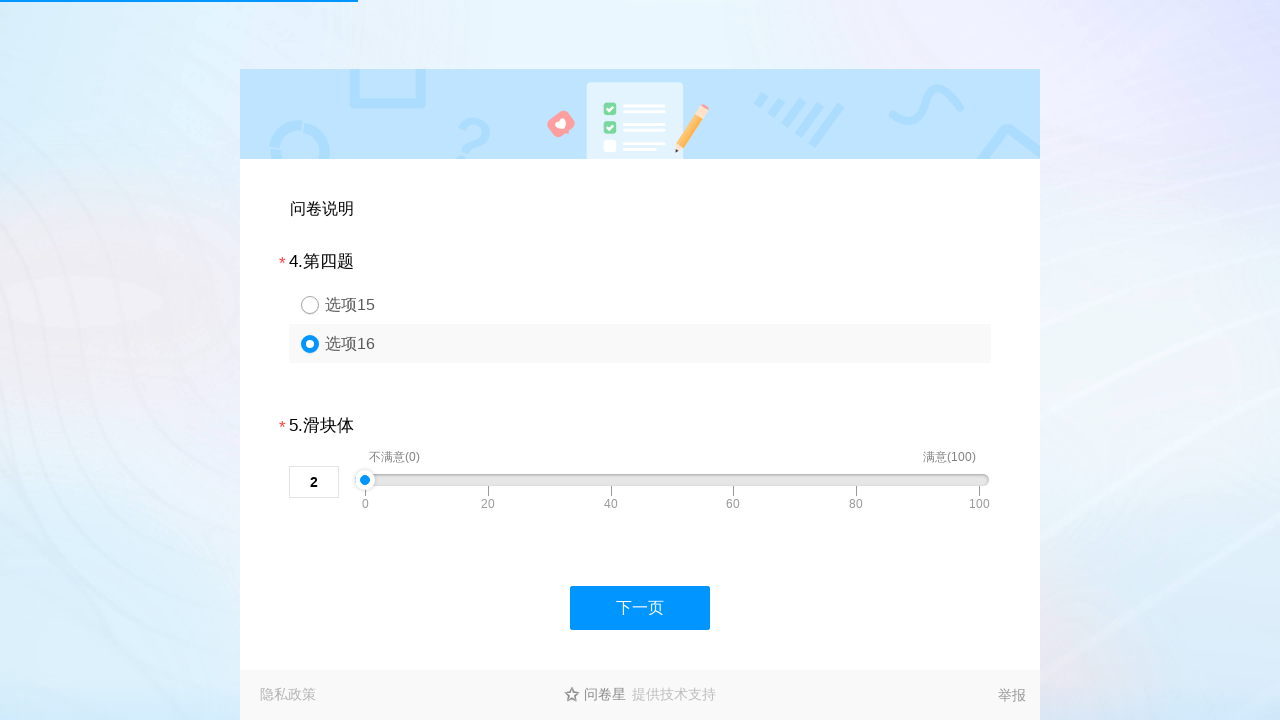

Checked for next button in fieldset2
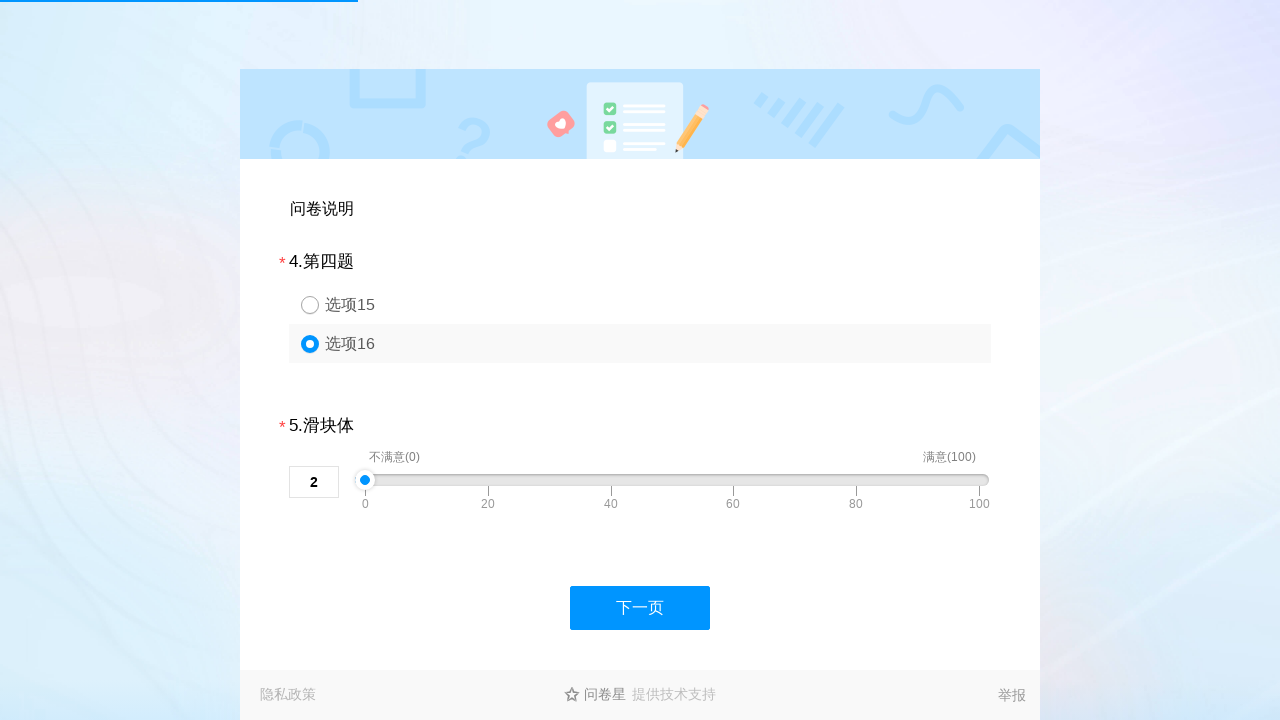

Clicked next button to proceed to fieldset3 at (640, 608) on #divNext
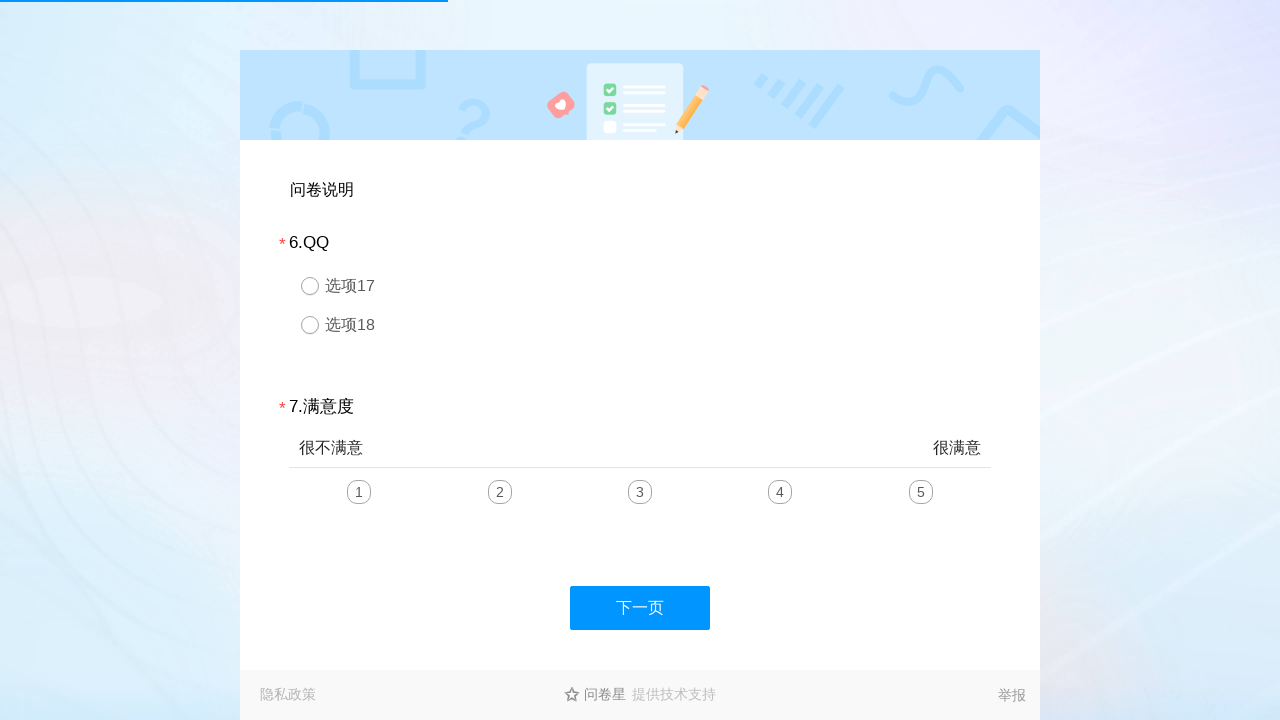

Waited 500ms for next page to load
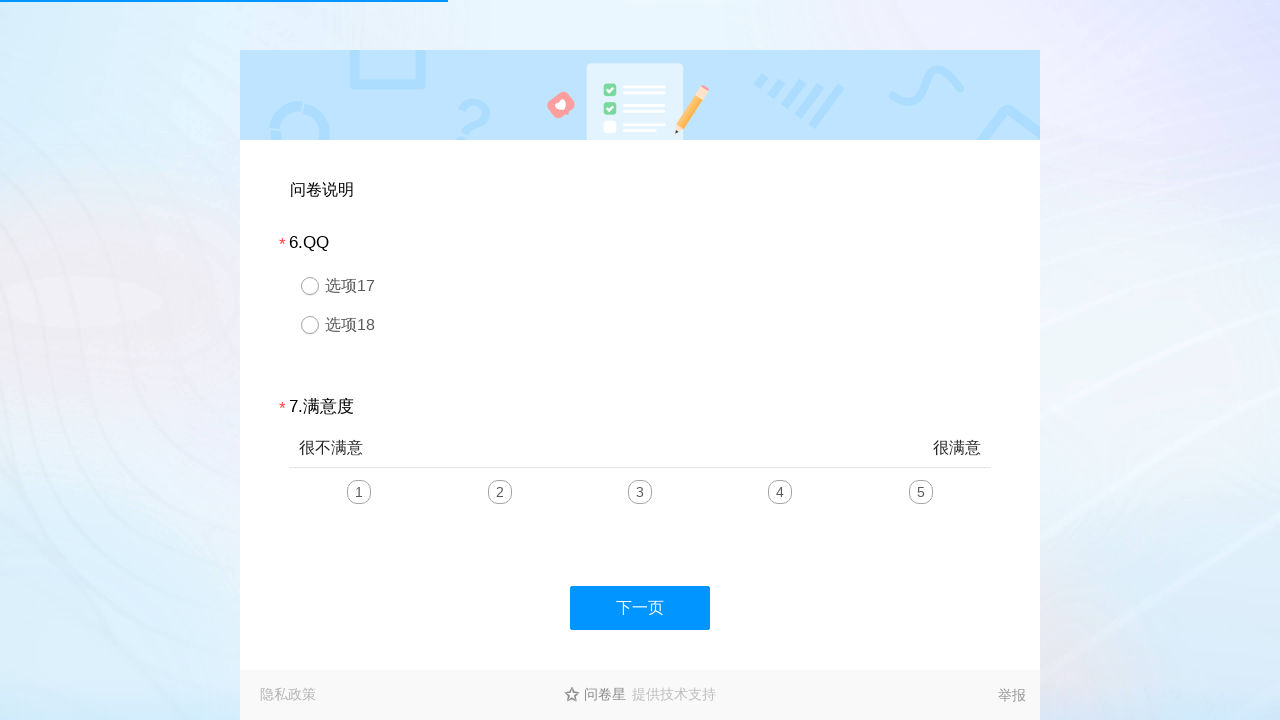

Queried all questions in fieldset3
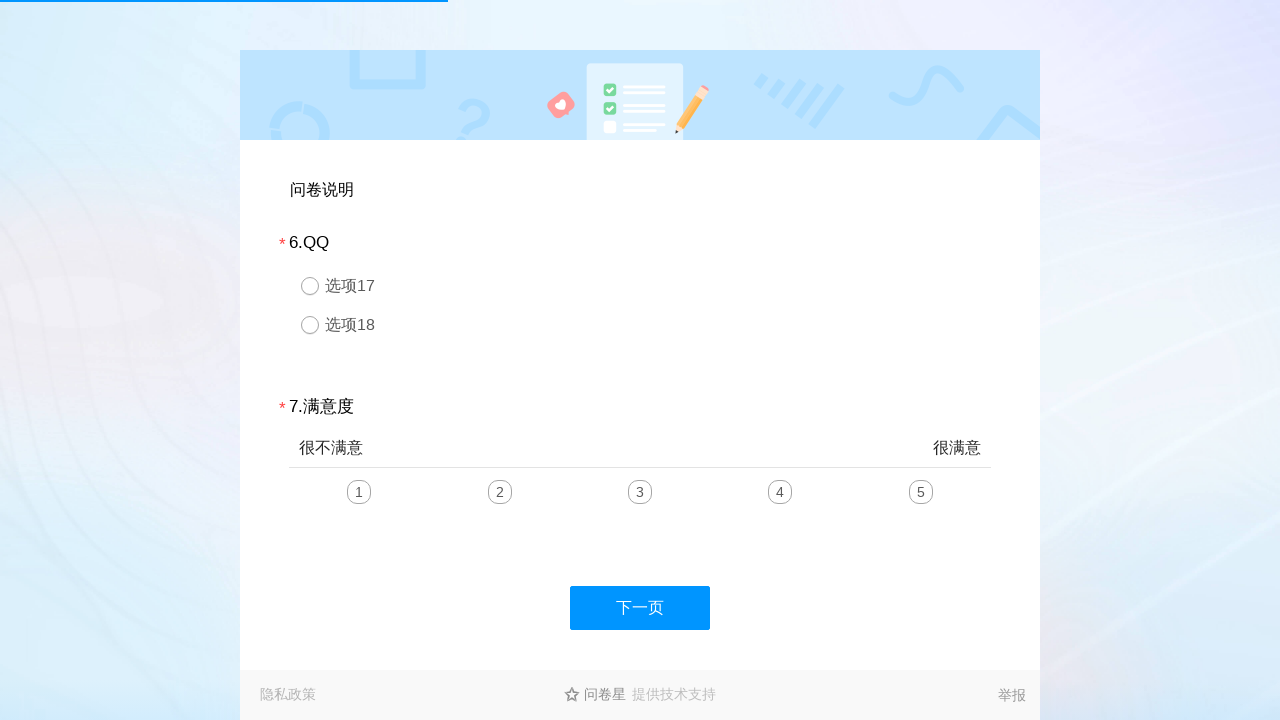

Retrieved question 6 type: 3
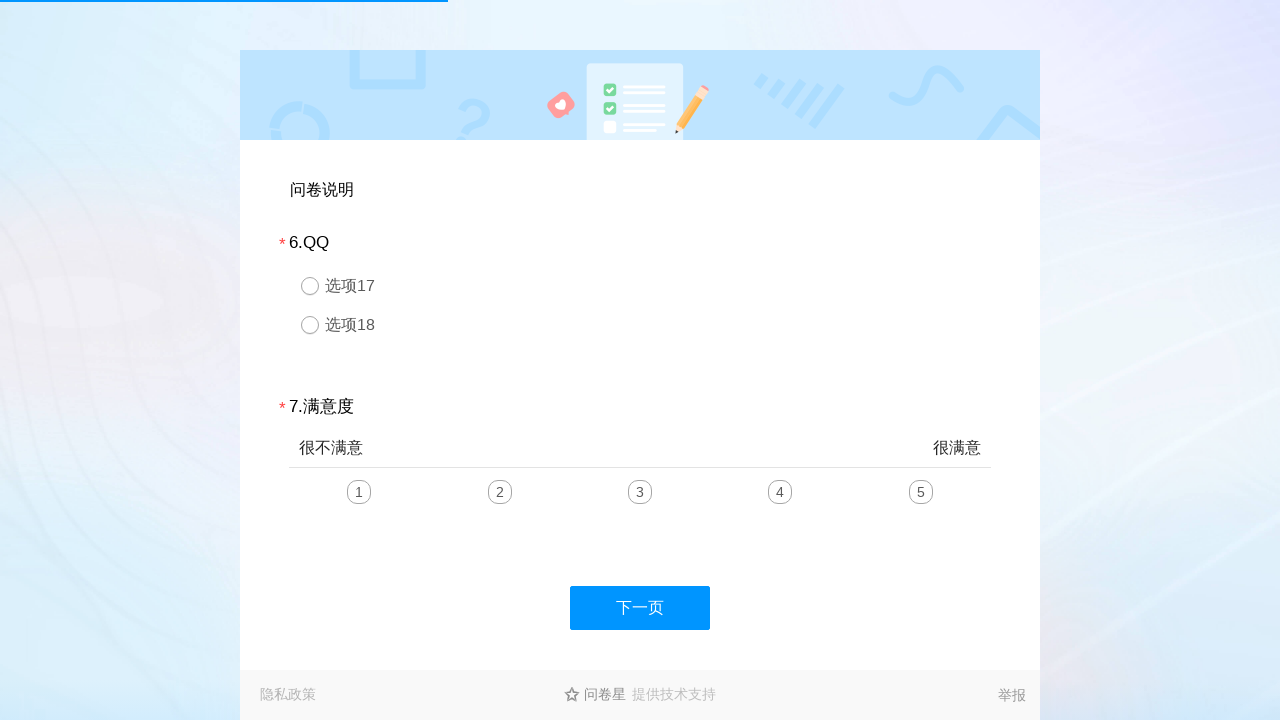

Queried 2 options for question 6 (single choice)
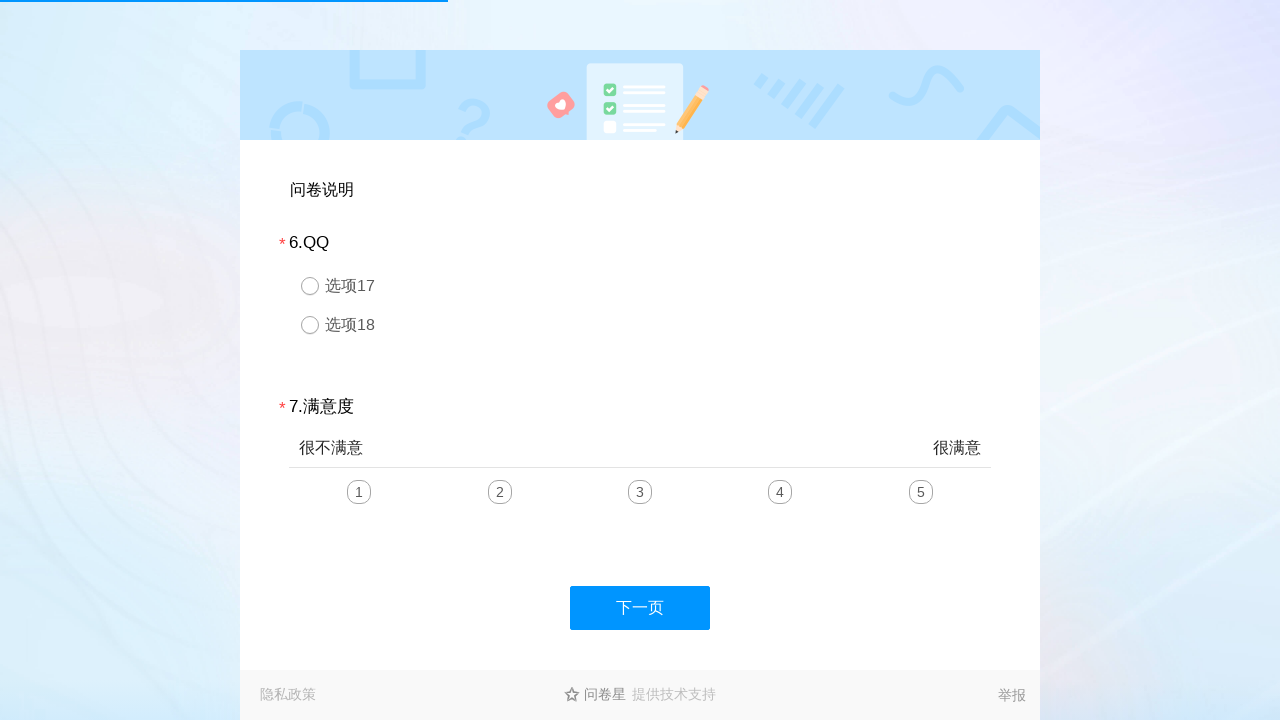

Selected option 1 for question 6 (single choice) at (640, 286) on #div6 > div.ui-controlgroup > div:nth-child(1)
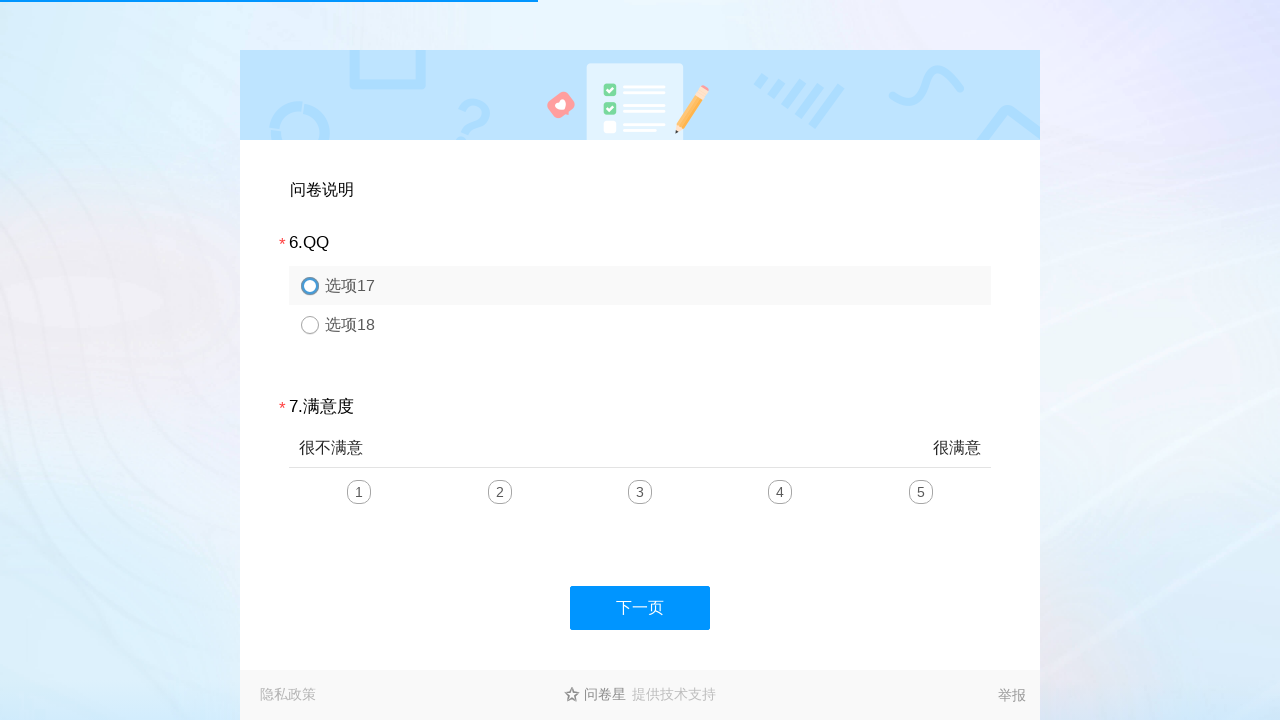

Waited 300ms after answering question 6
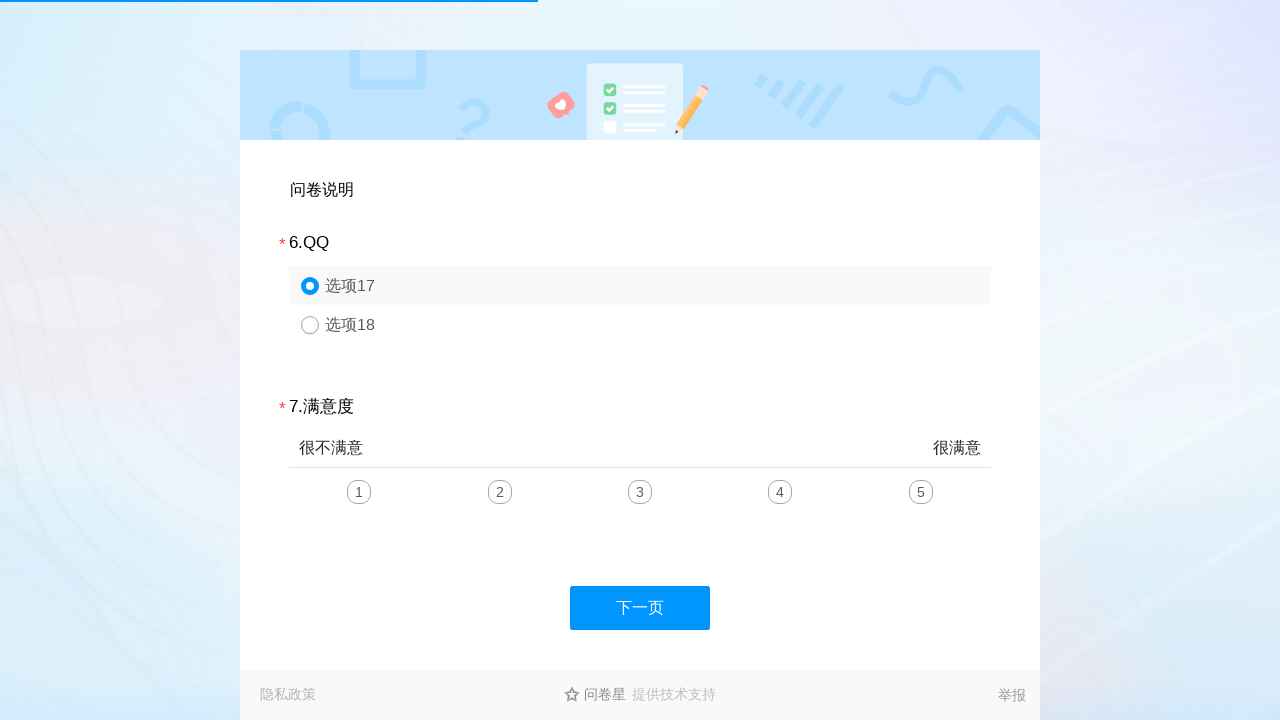

Retrieved question 7 type: 5
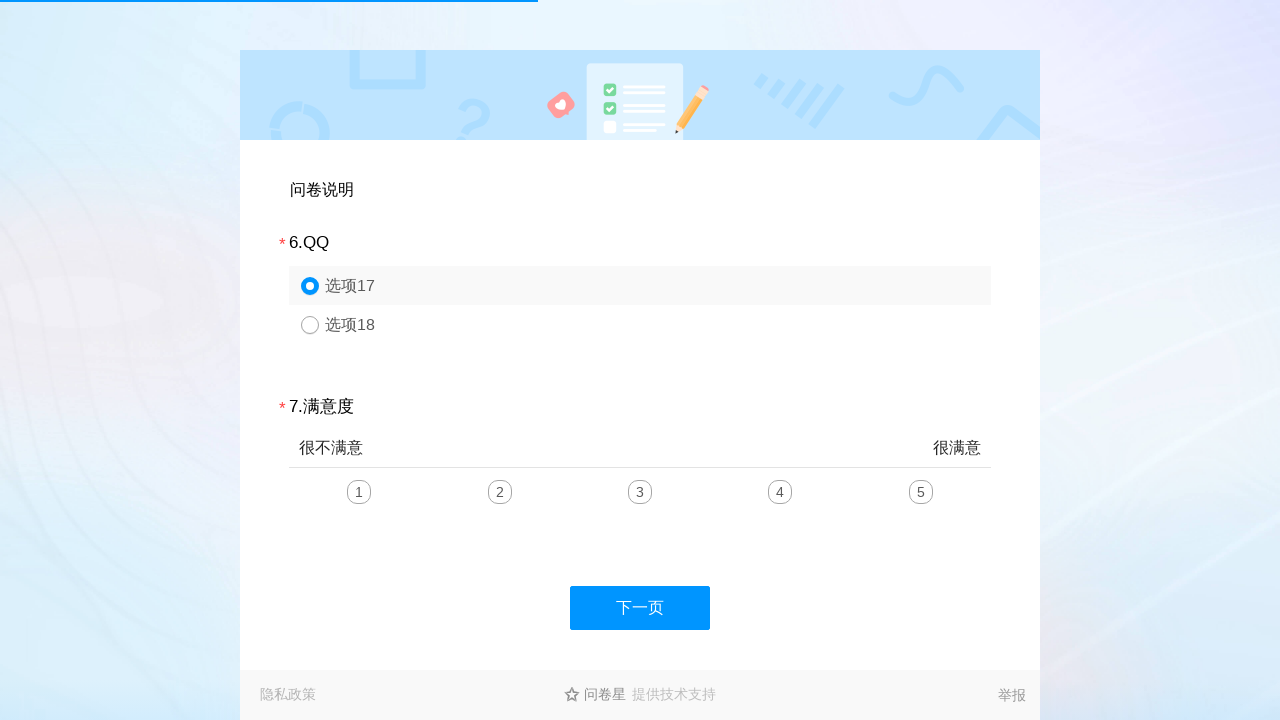

Queried 5 scale options for question 7
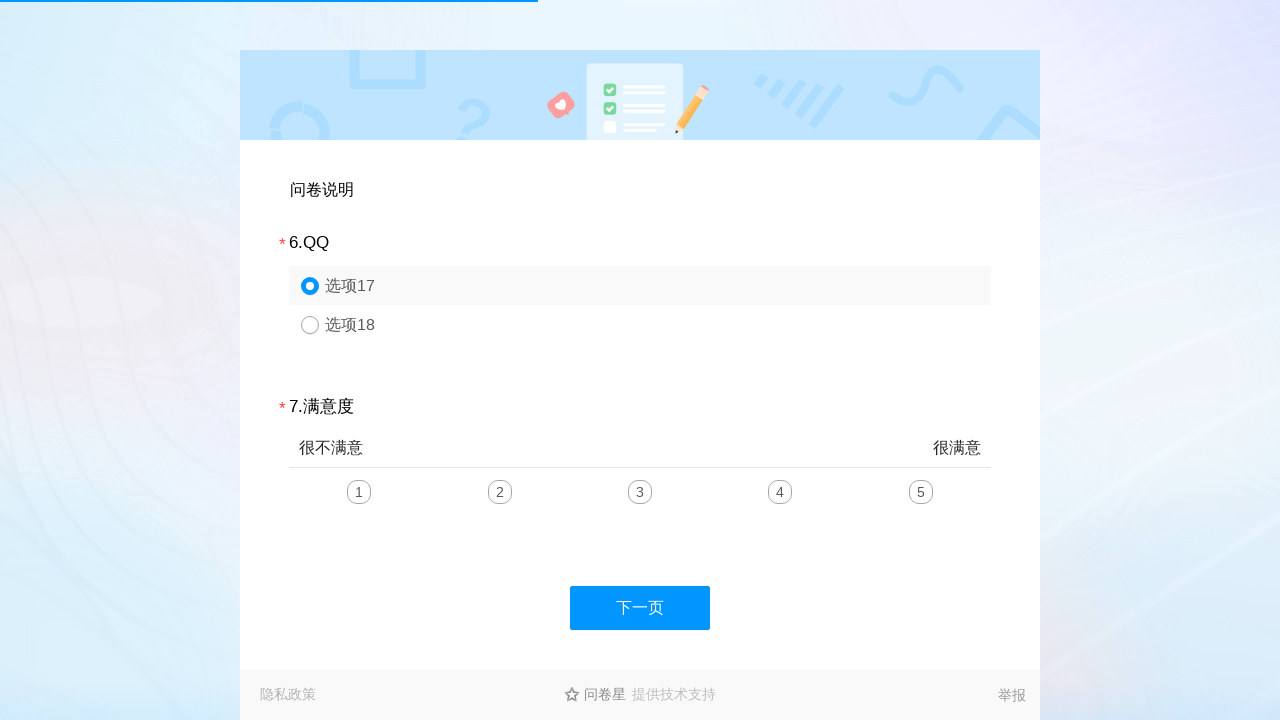

Selected scale option 4 for question 7 at (780, 492) on #div7 > div.scale-div > div > ul > li:nth-child(4)
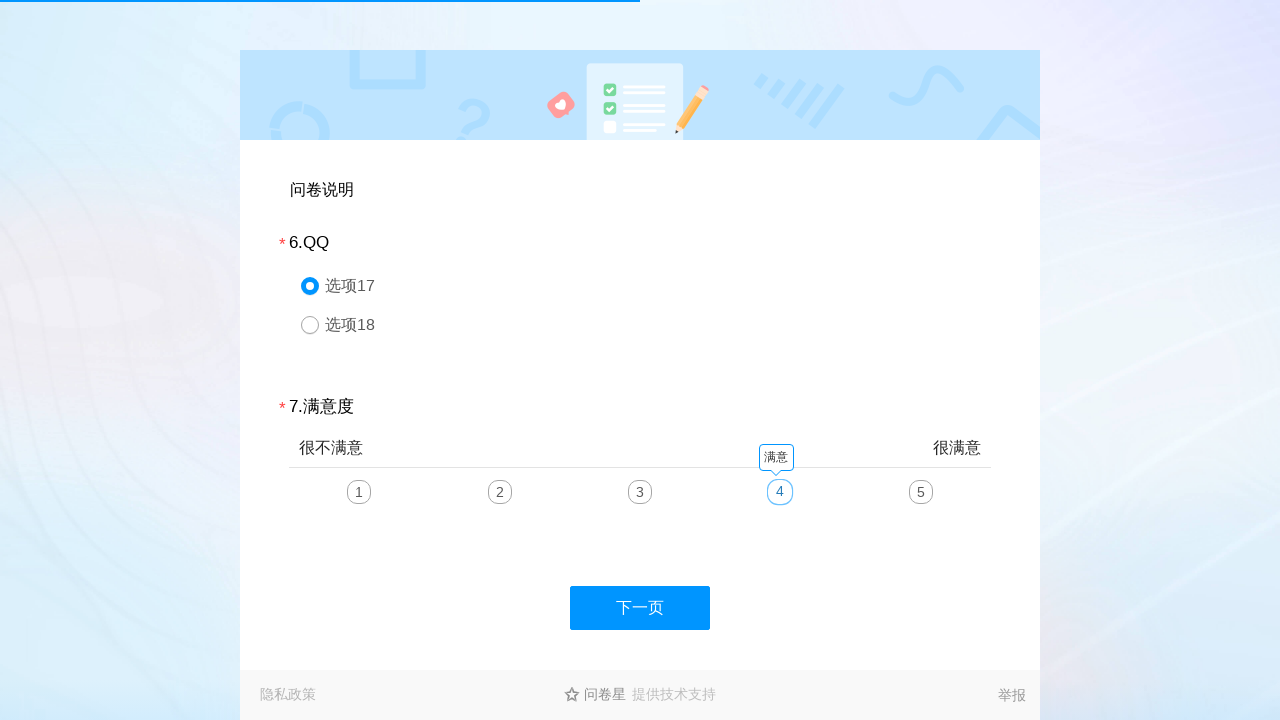

Waited 300ms after answering question 7
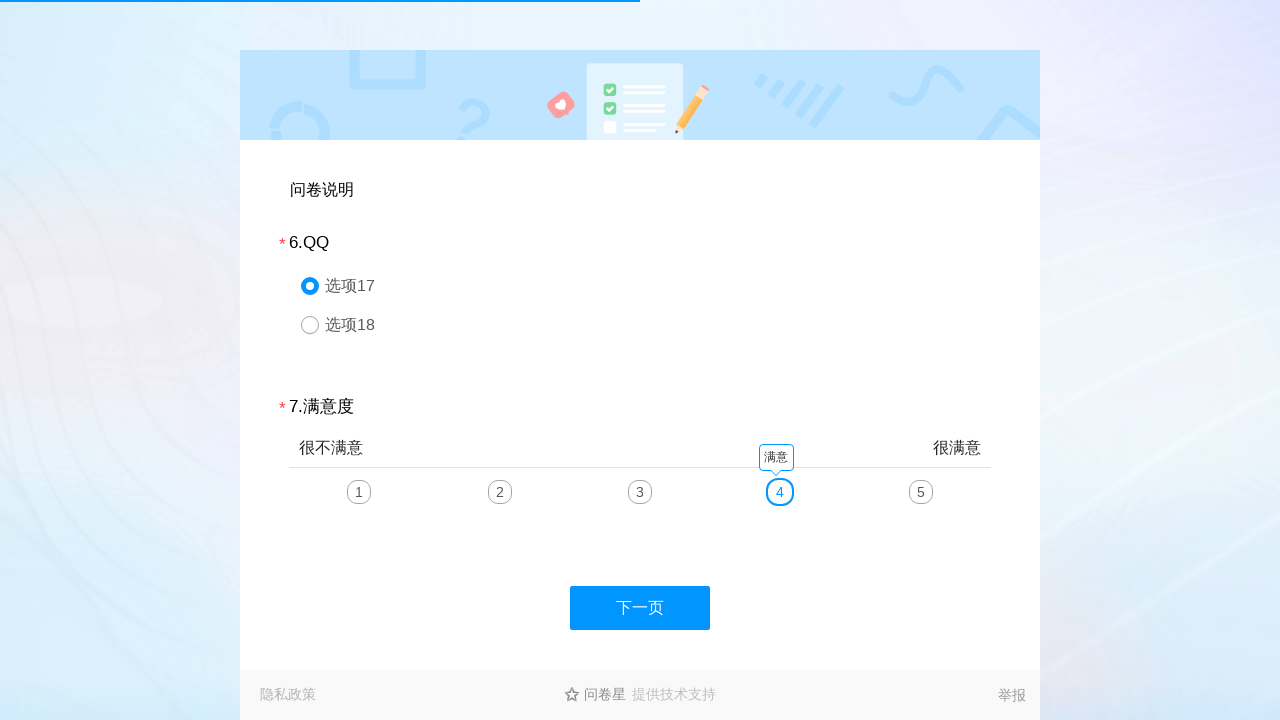

Checked for next button in fieldset3
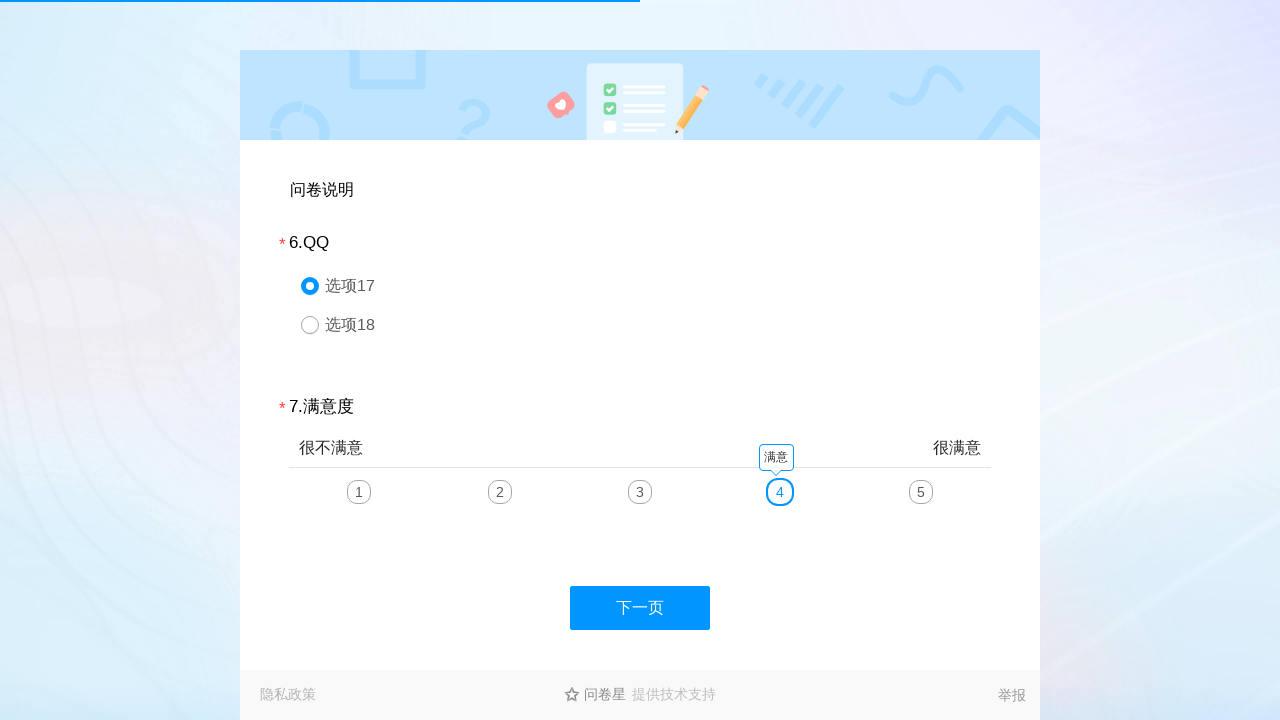

Clicked next button to proceed to fieldset4 at (640, 608) on #divNext
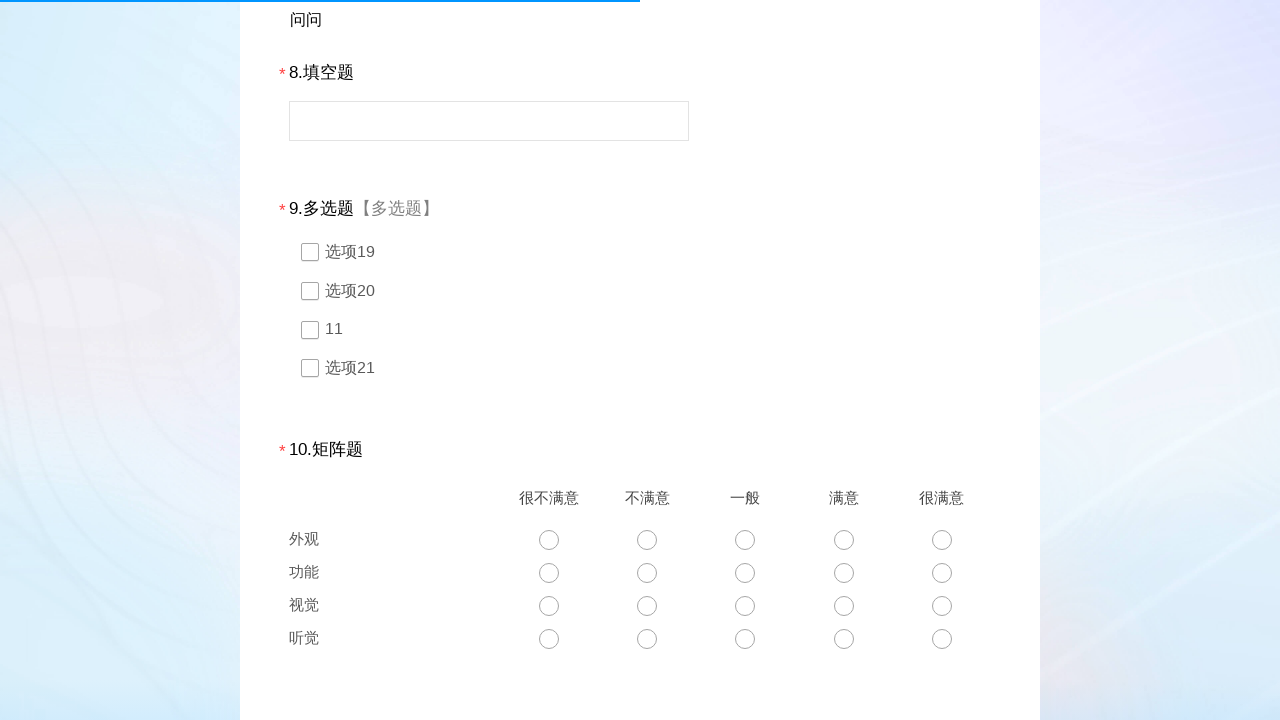

Waited 500ms for next page to load
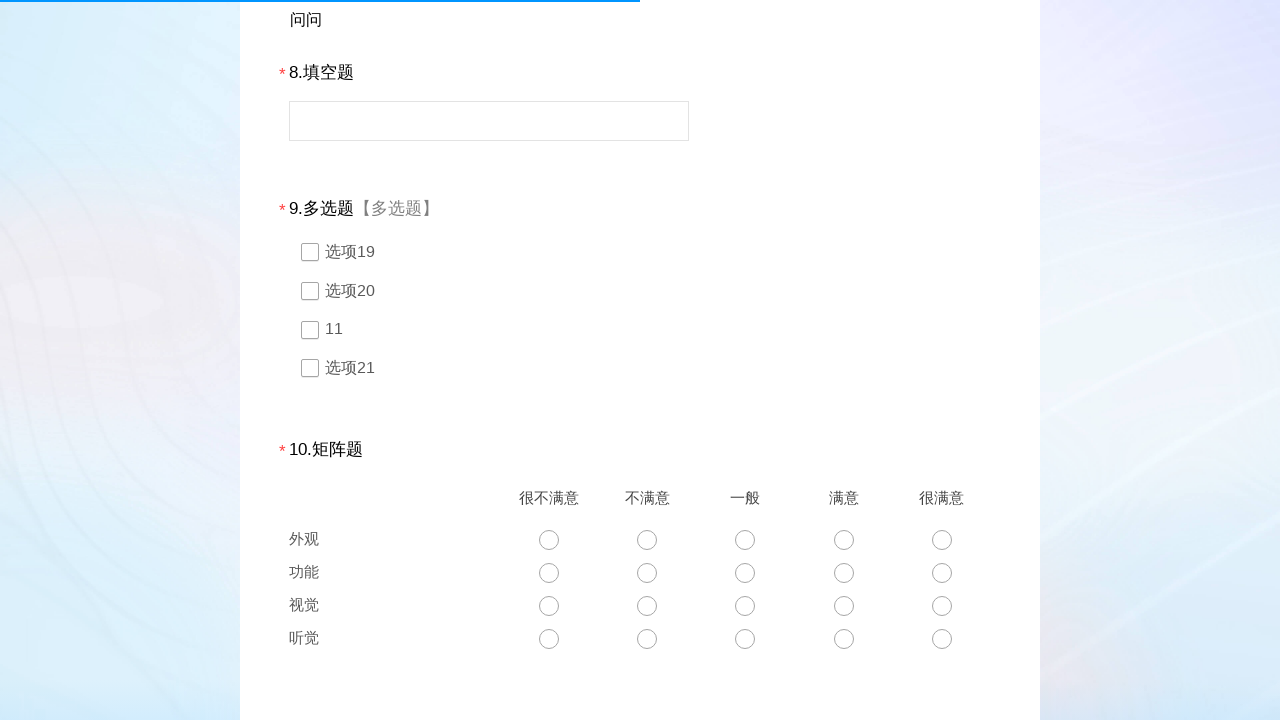

Queried all questions in fieldset4
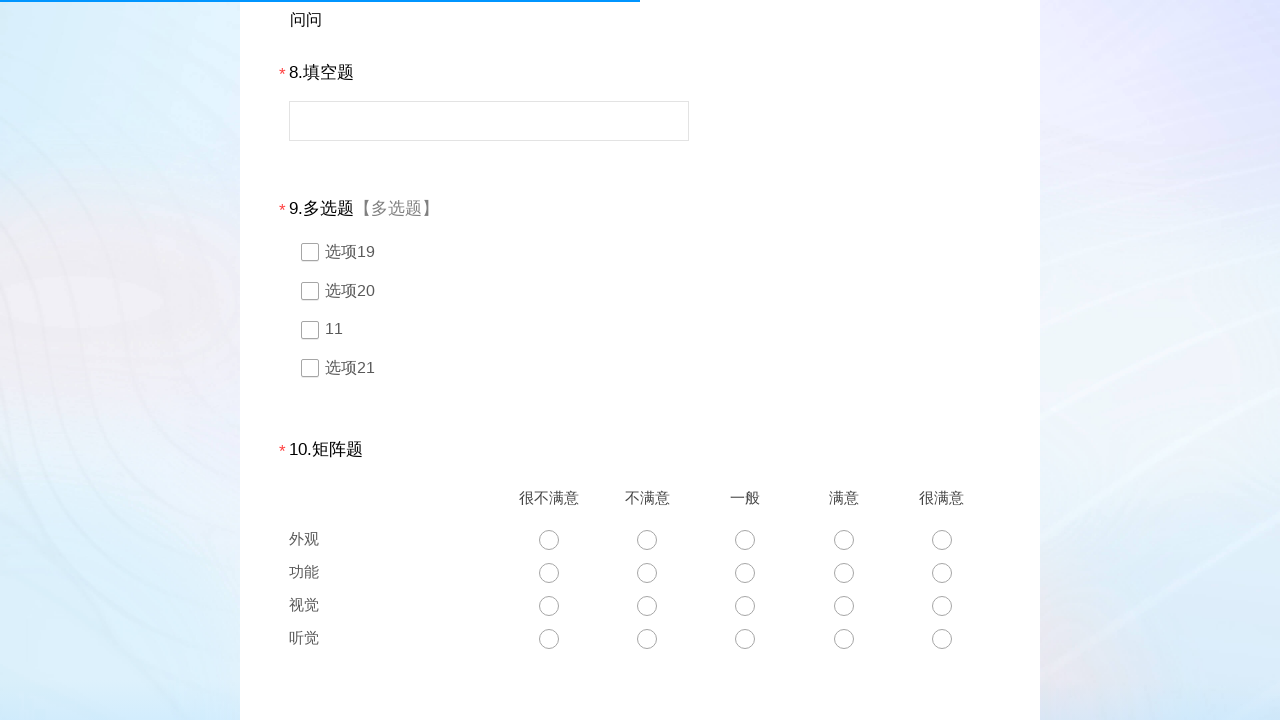

Retrieved question 8 type: 1
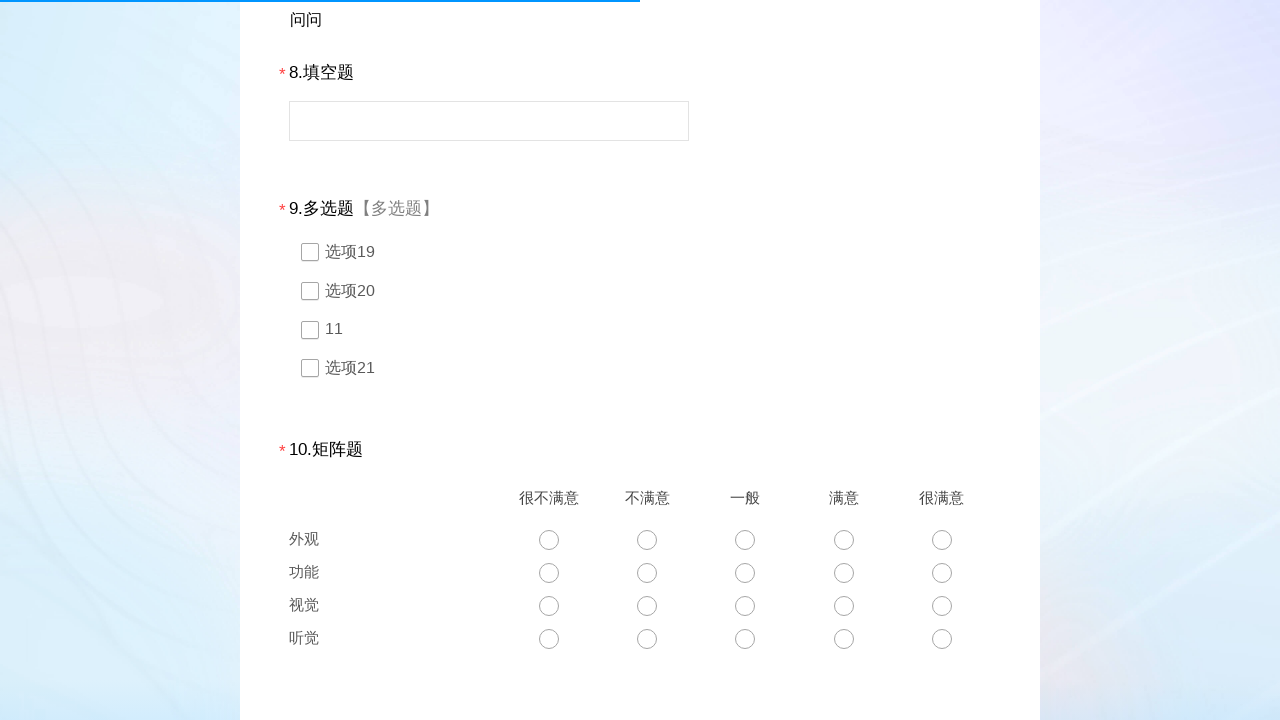

Filled question 8 (fill-in-the-blank) with test content on #q8
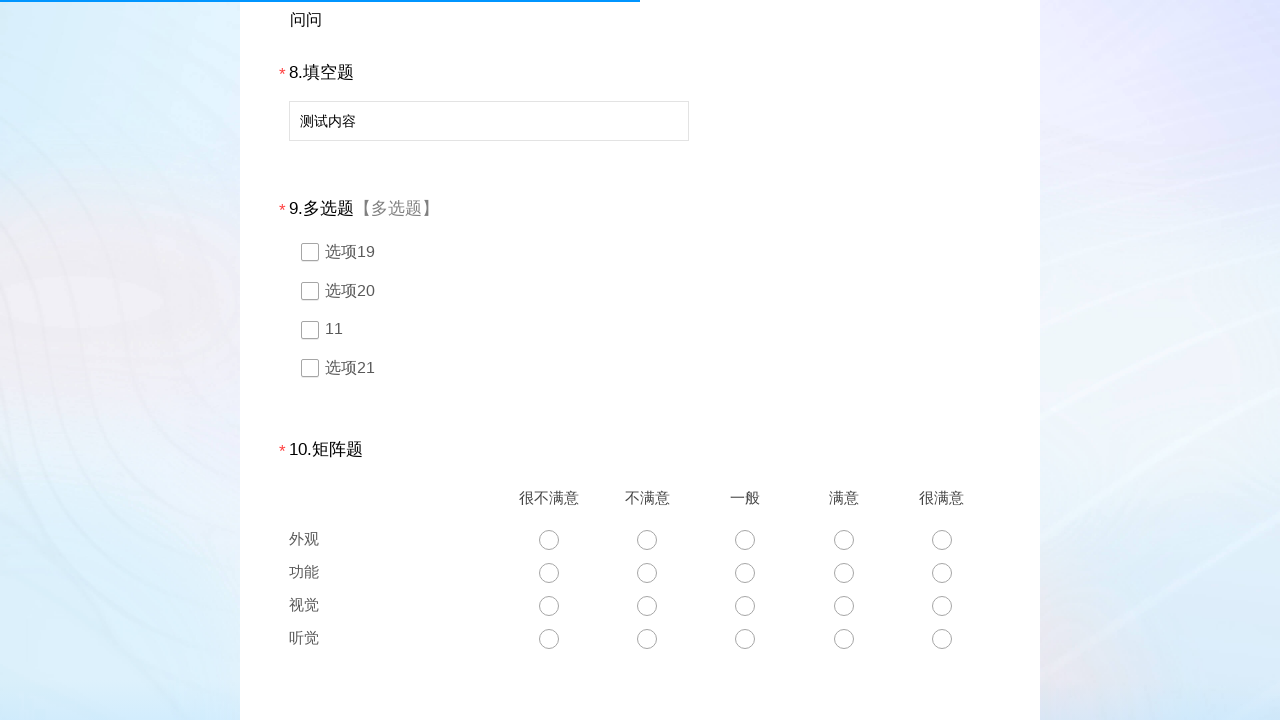

Waited 300ms after answering question 8
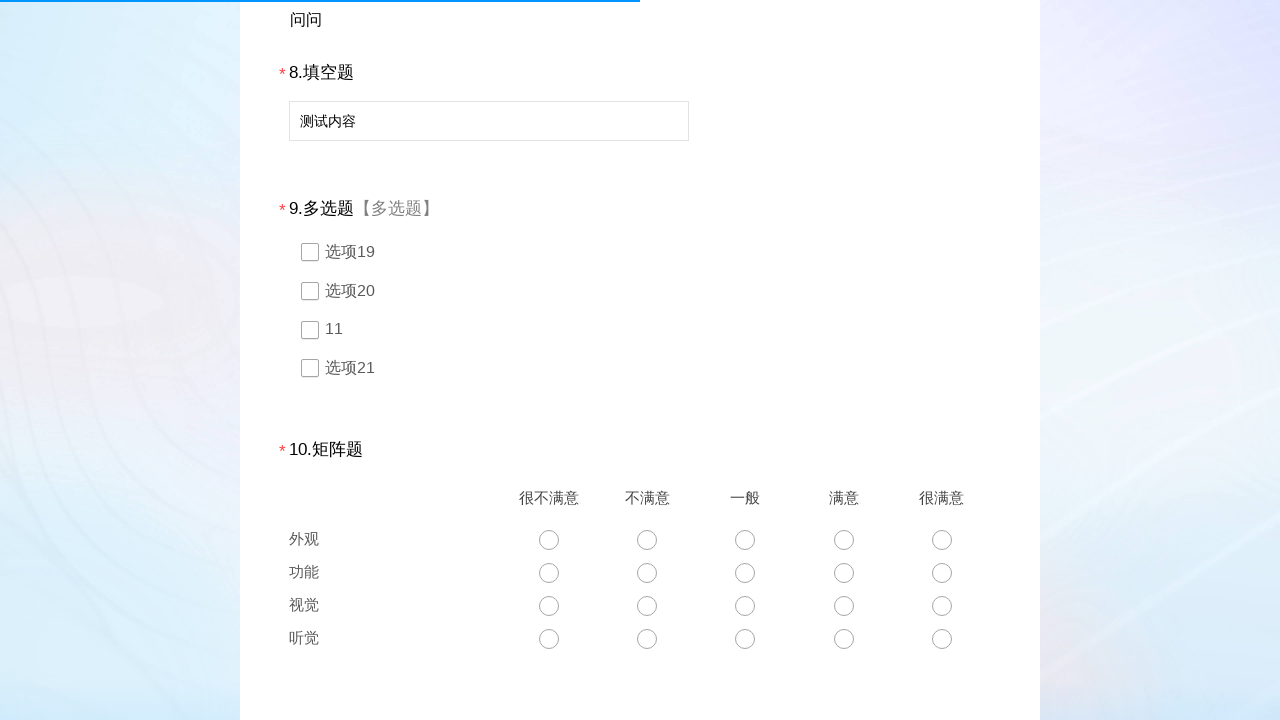

Retrieved question 9 type: 4
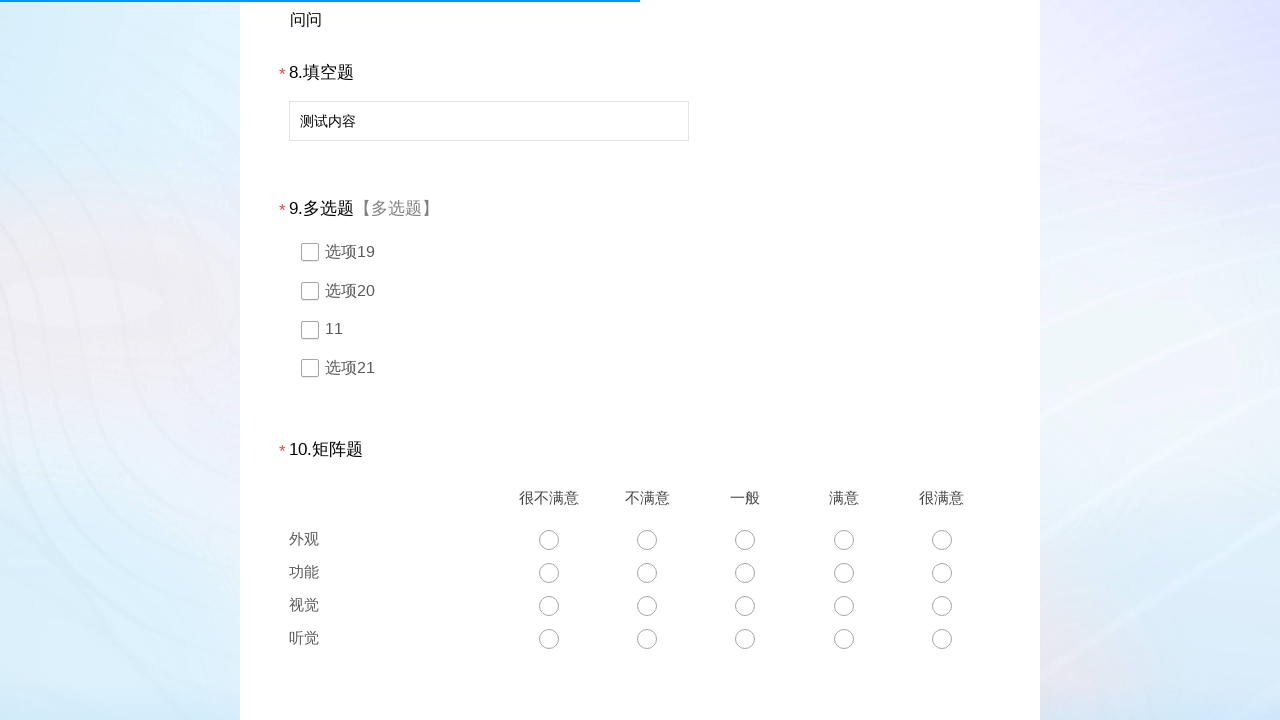

Queried 4 options for question 9 (multiple choice)
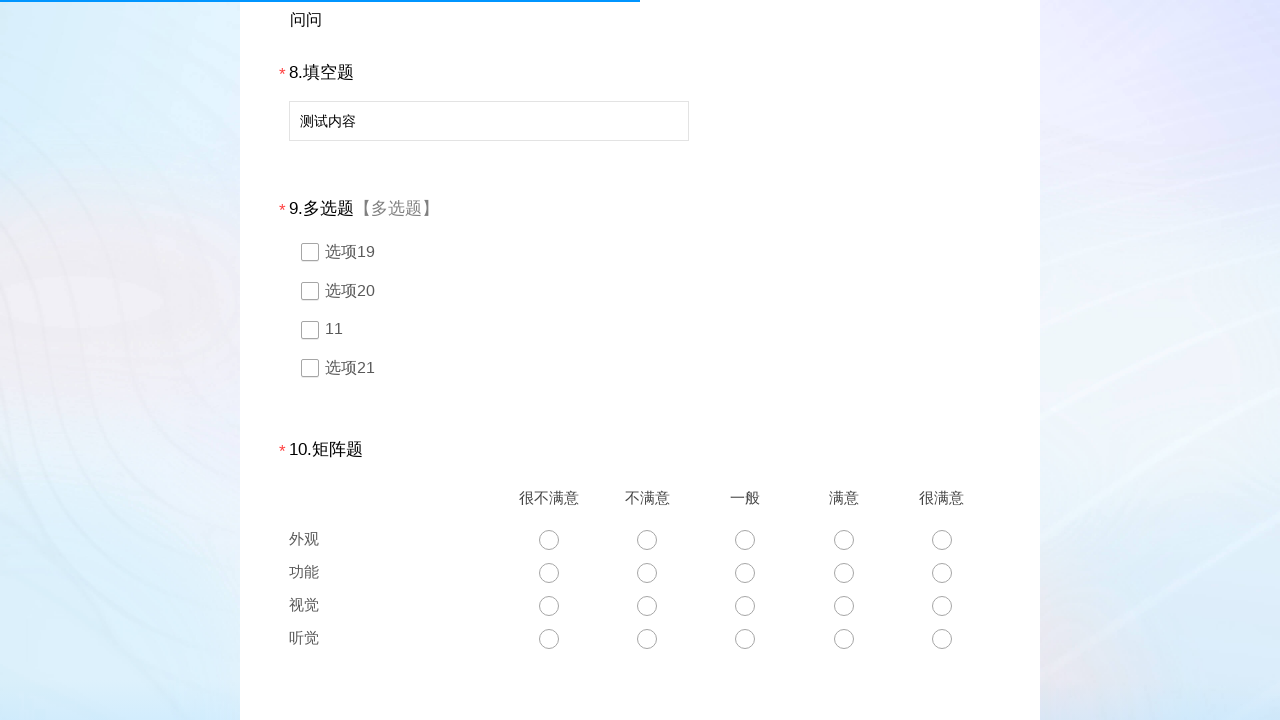

Selected option 3 for question 9 (multiple choice) at (640, 329) on #div9 > div.ui-controlgroup > div:nth-child(3)
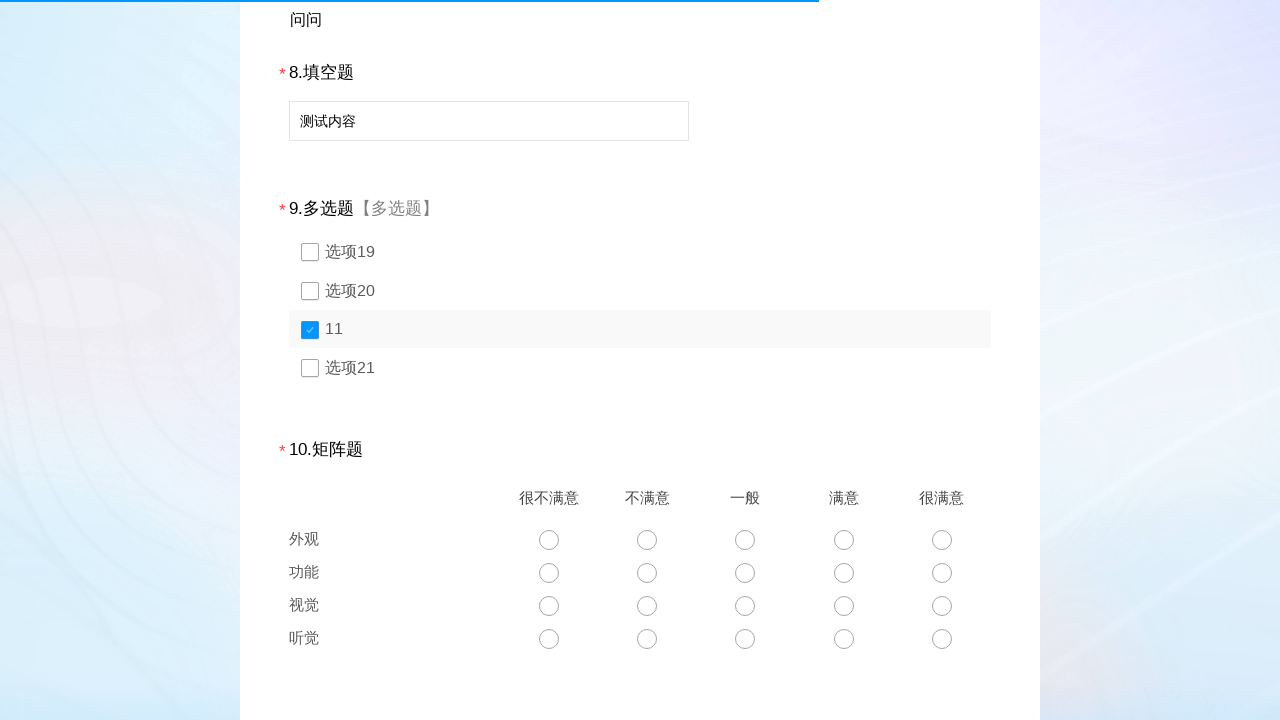

Selected option 4 for question 9 (multiple choice) at (640, 368) on #div9 > div.ui-controlgroup > div:nth-child(4)
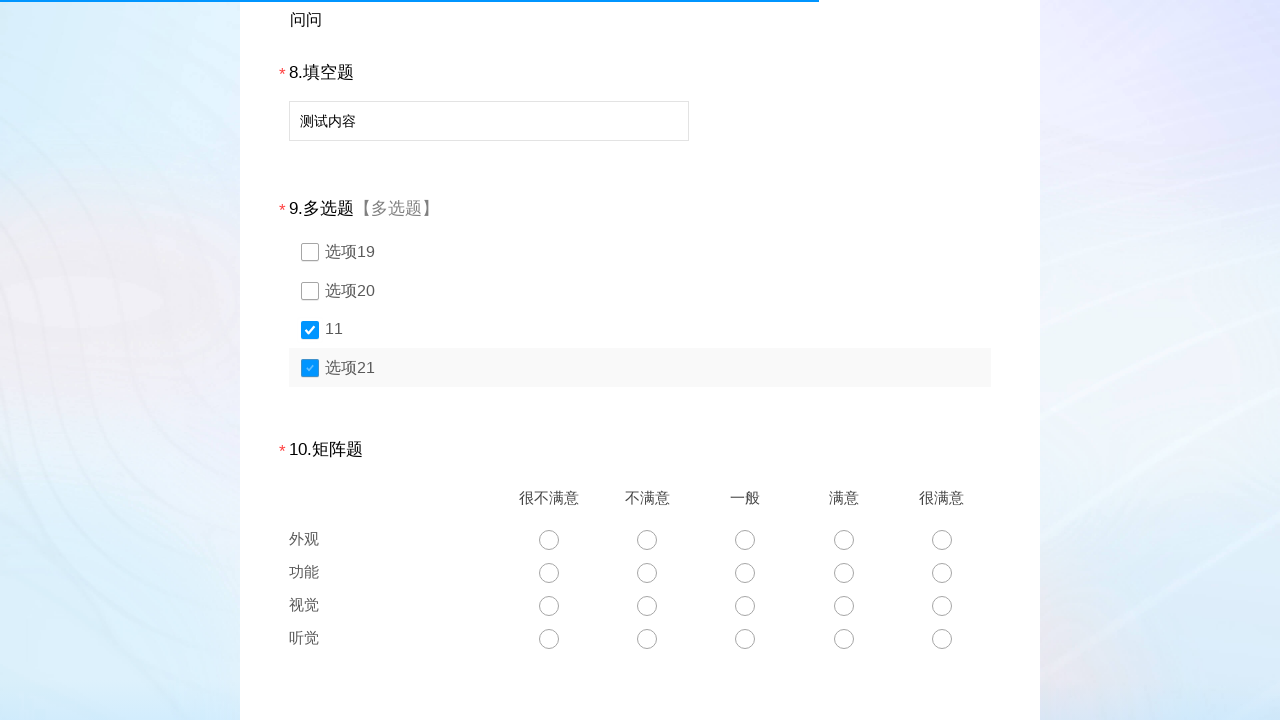

Waited 300ms after answering question 9
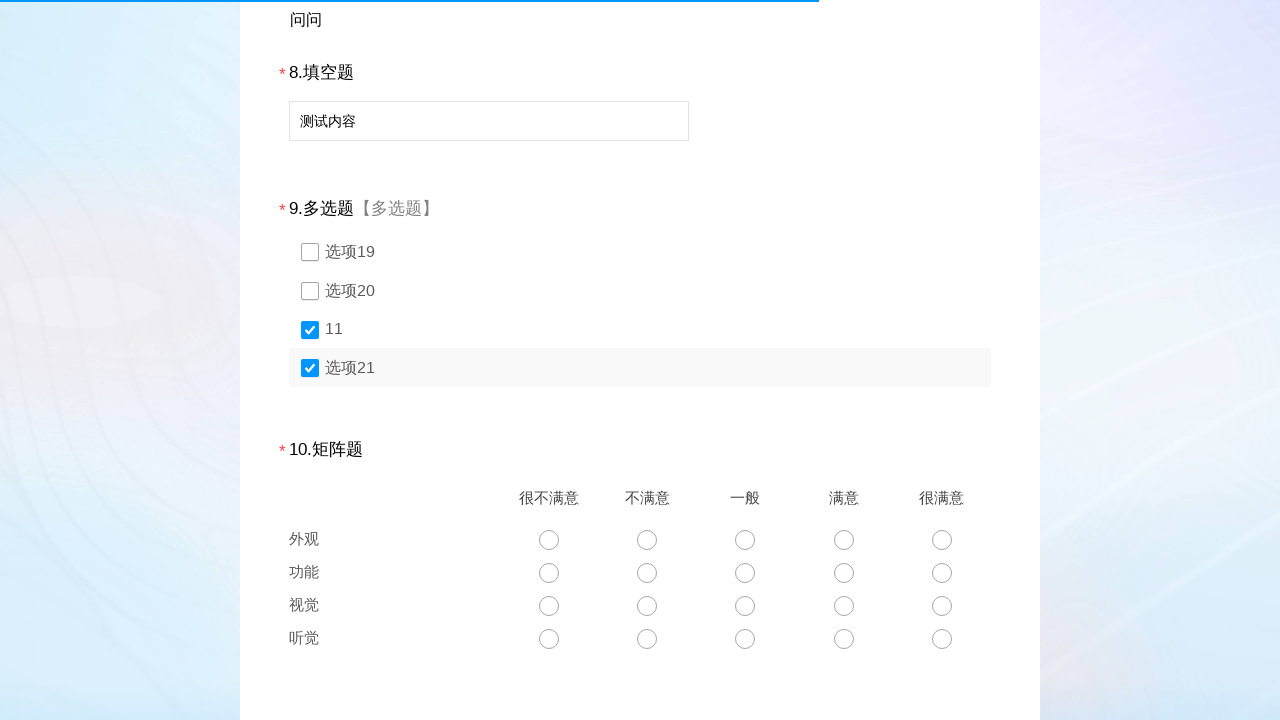

Retrieved question 10 type: 6
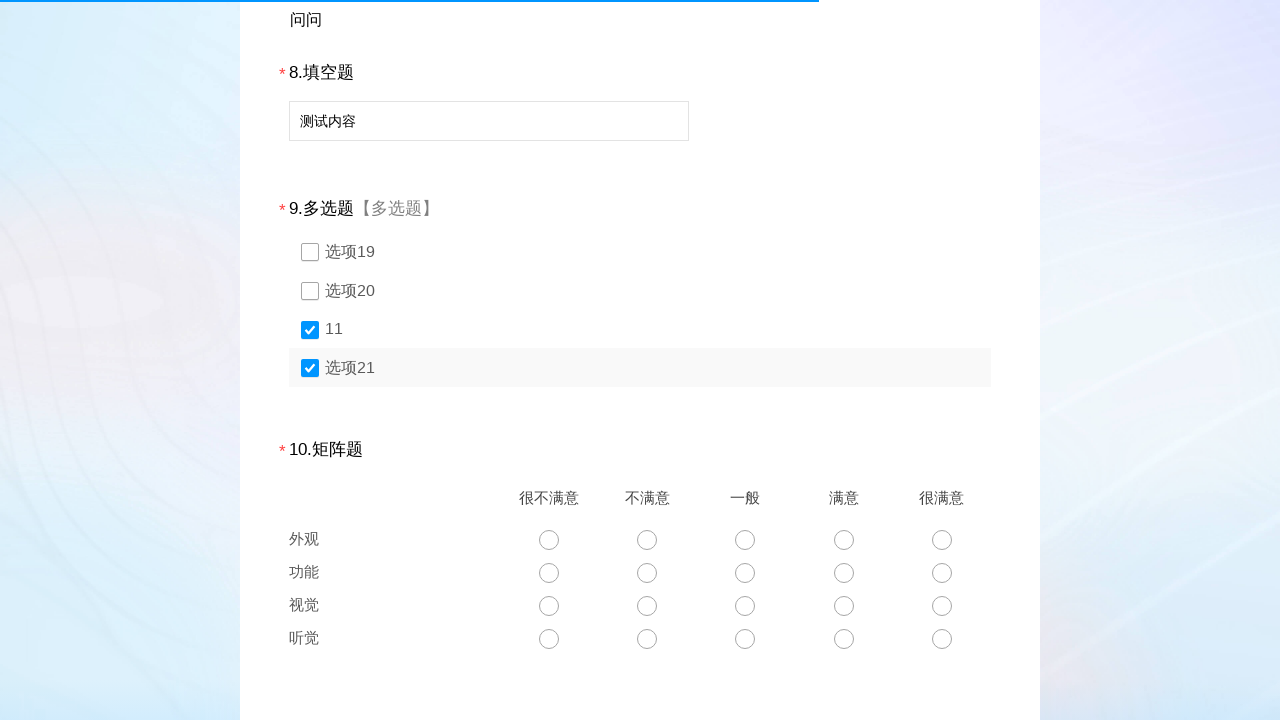

Waited 300ms after answering question 10
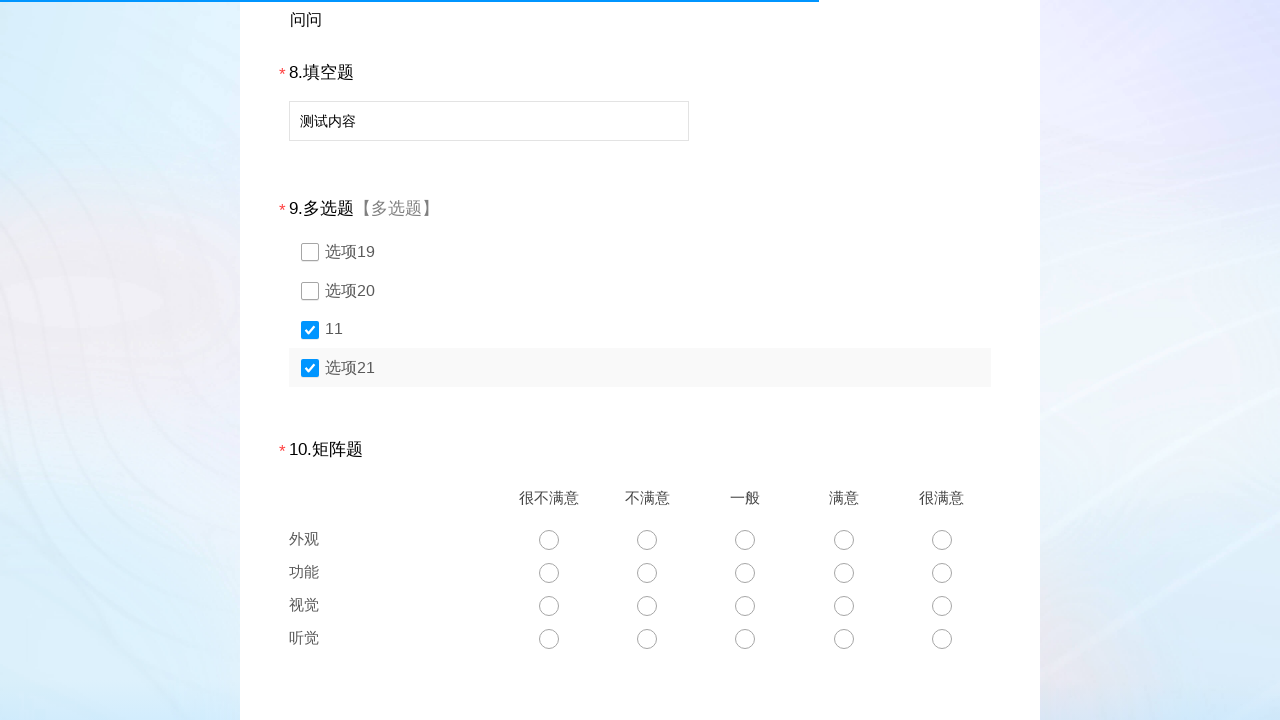

Retrieved question 11 type: 11
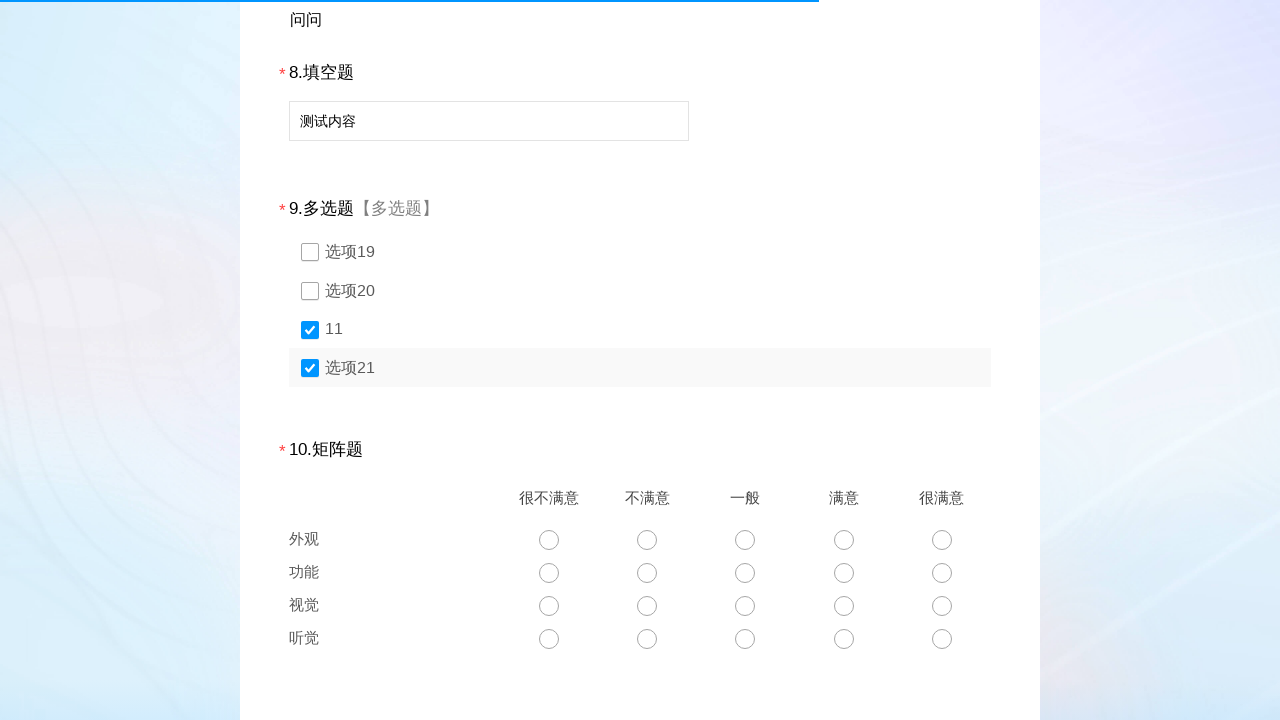

Waited 300ms after answering question 11
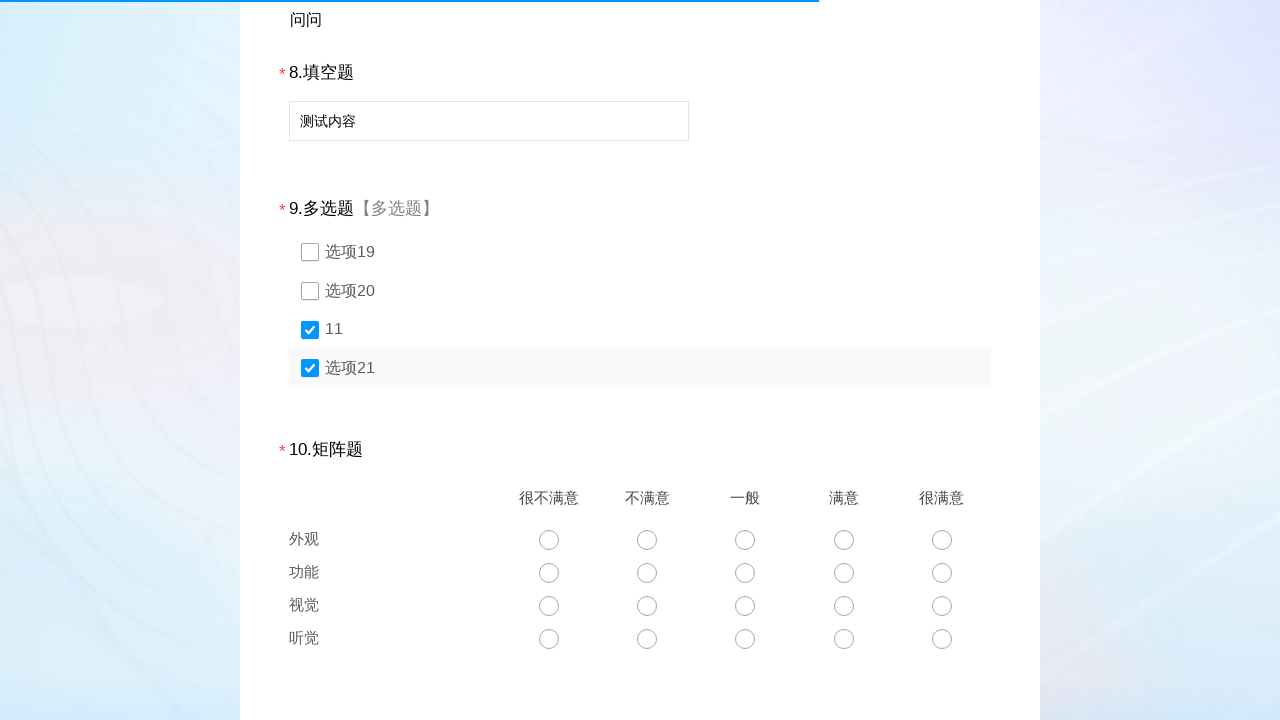

Retrieved question 12 type: 5
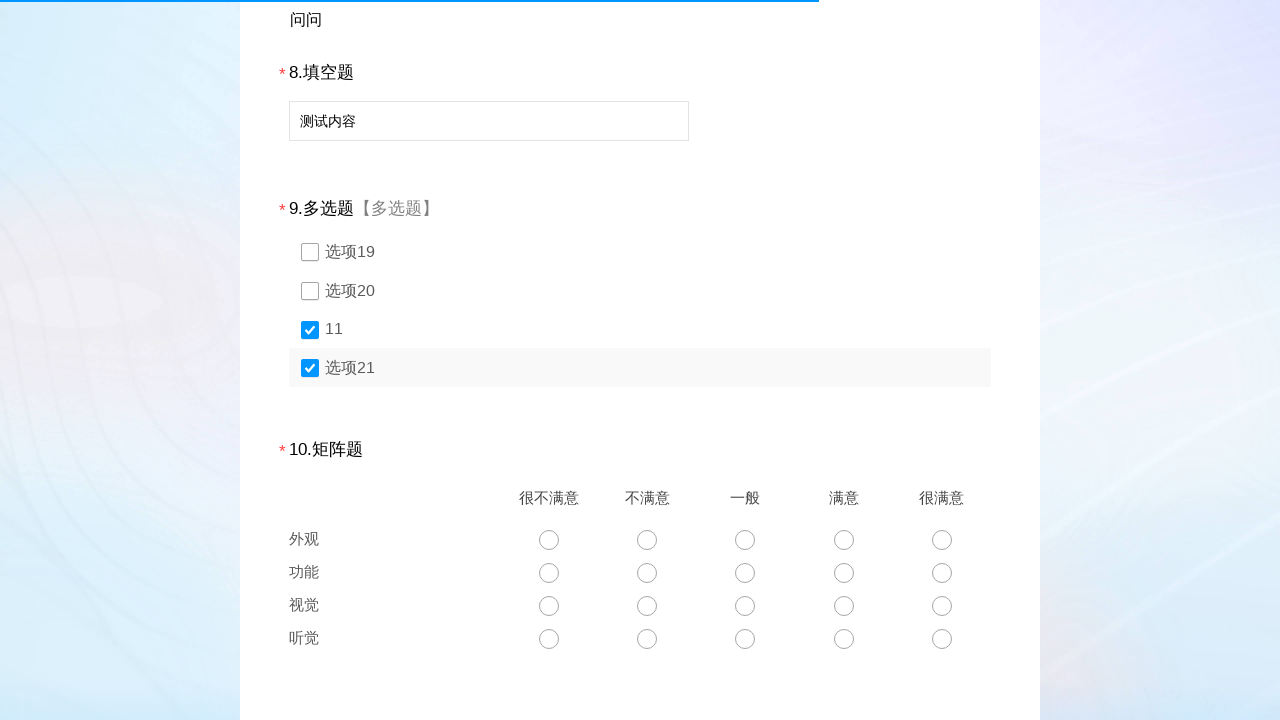

Queried 11 scale options for question 12
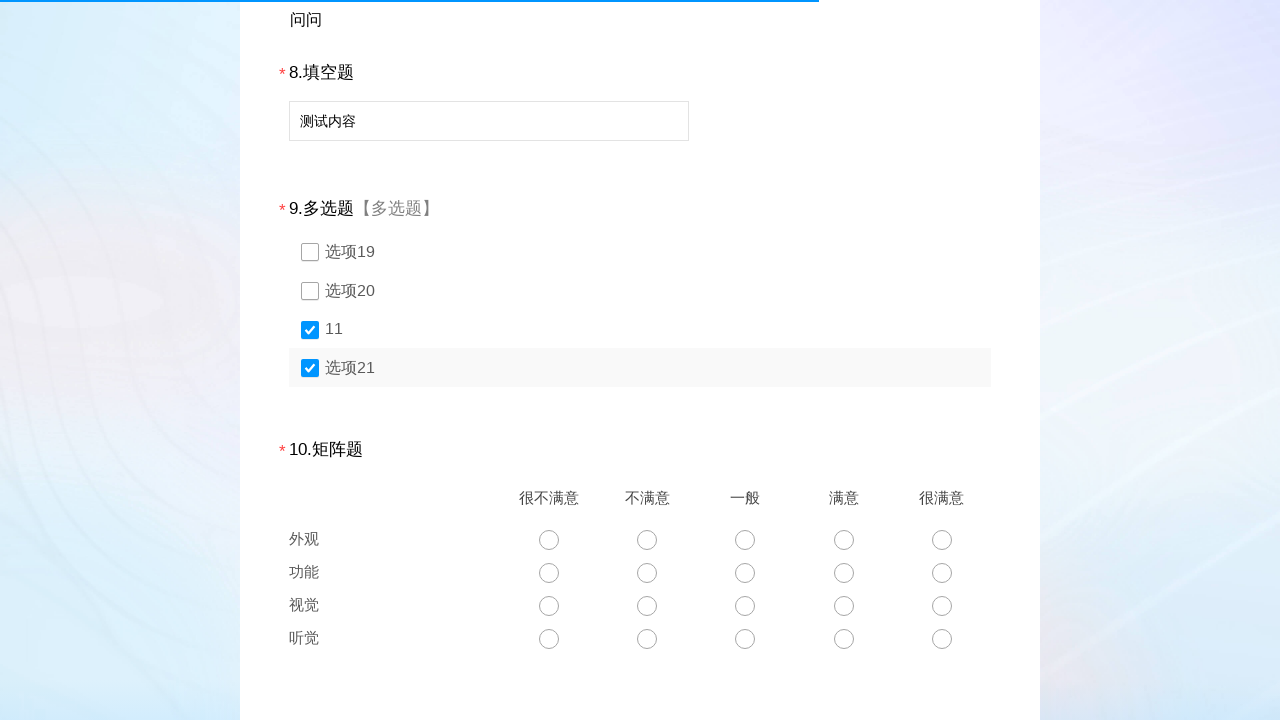

Selected scale option 9 for question 12 at (829, 360) on #div12 > div.scale-div > div > ul > li:nth-child(9)
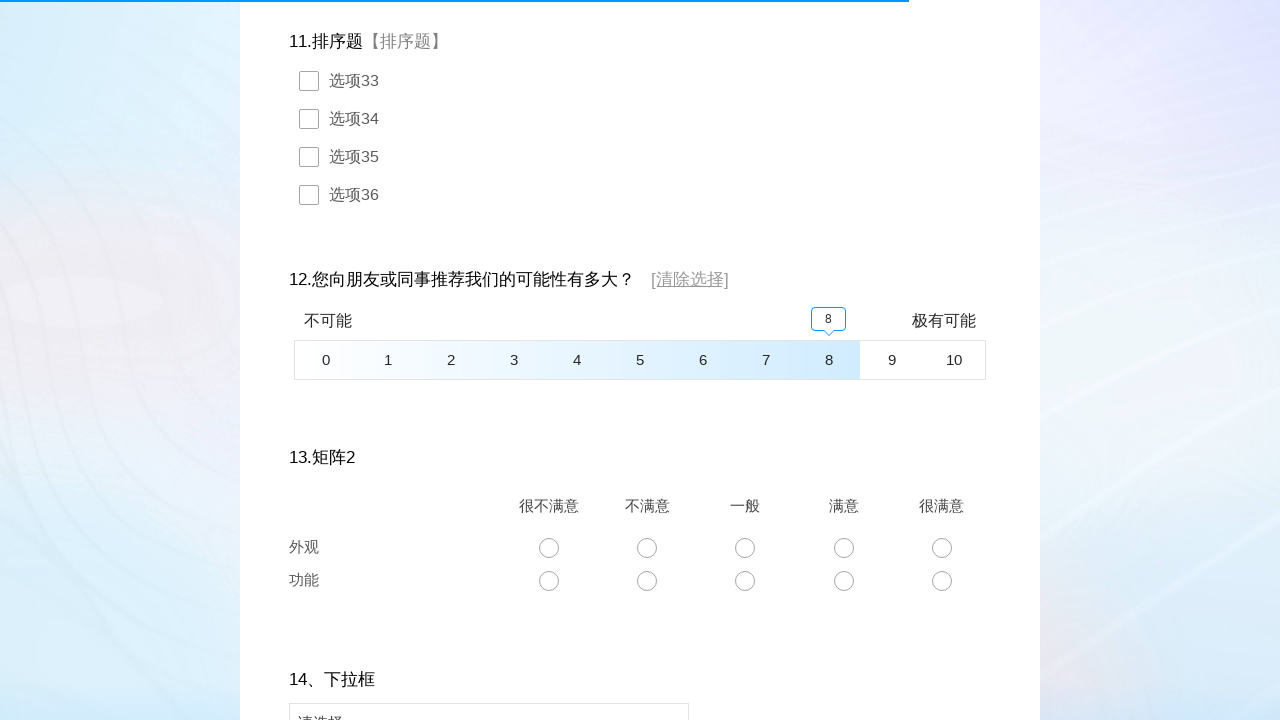

Waited 300ms after answering question 12
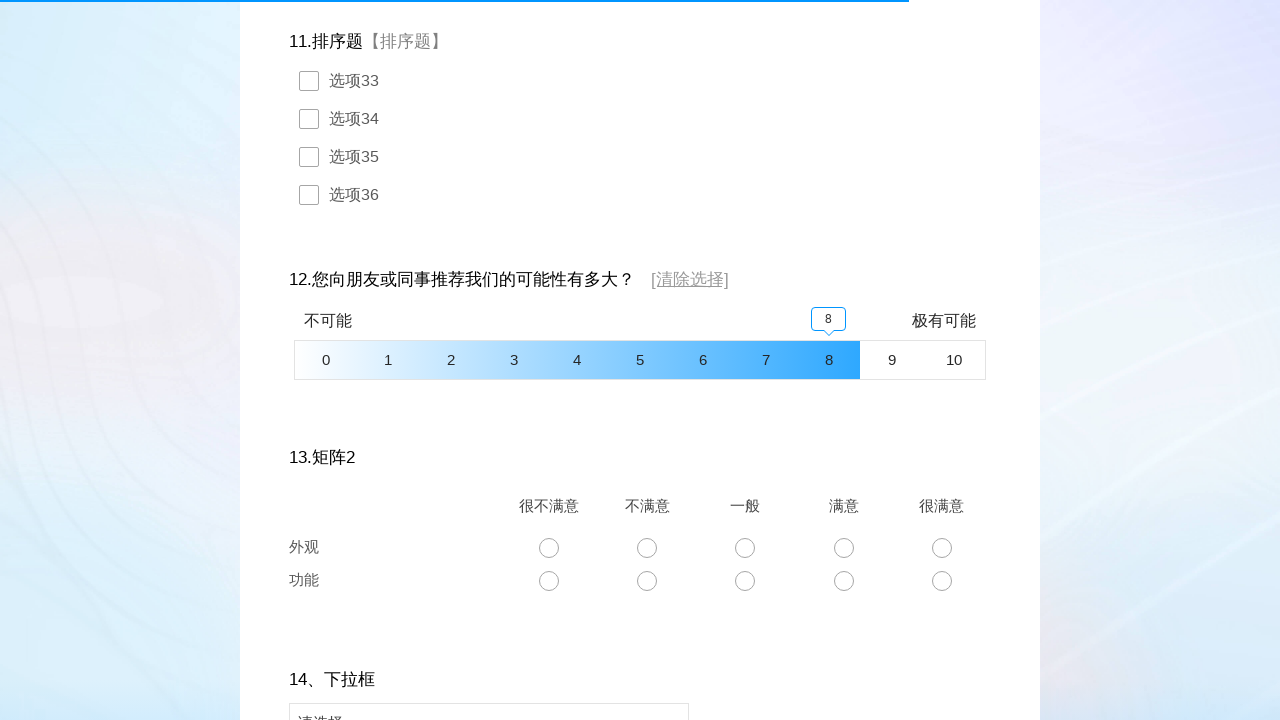

Retrieved question 13 type: 6
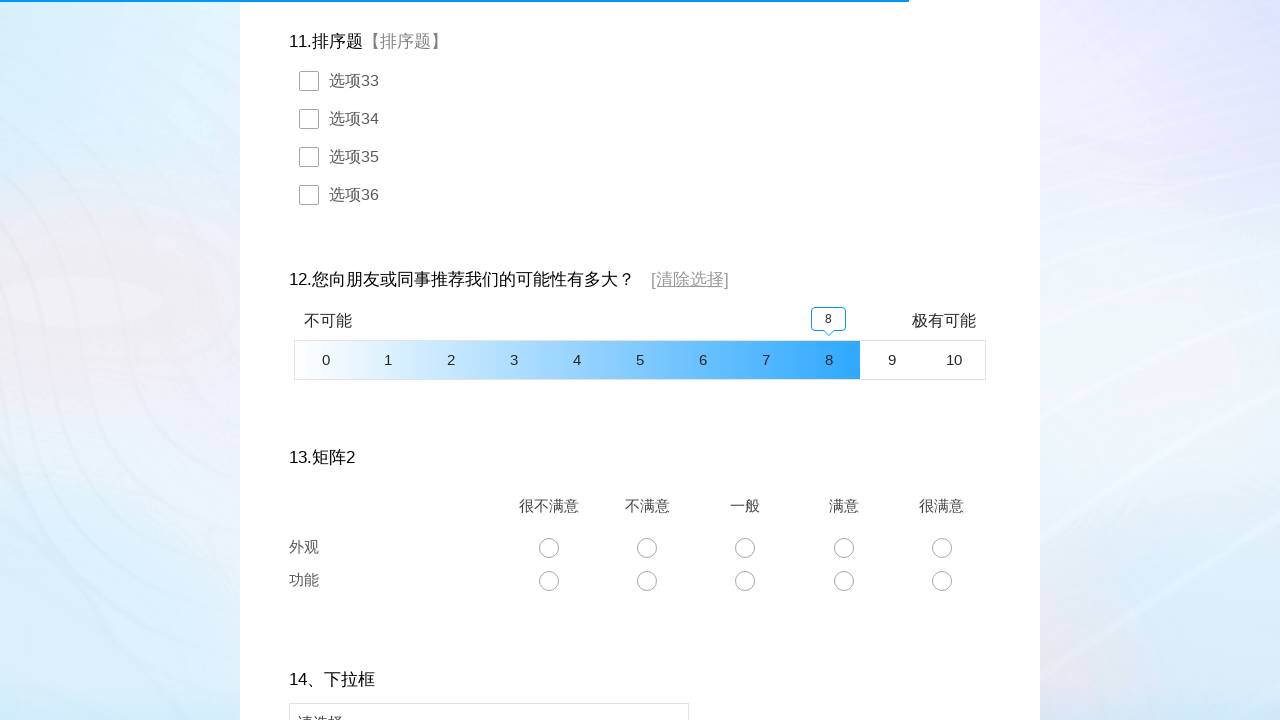

Waited 300ms after answering question 13
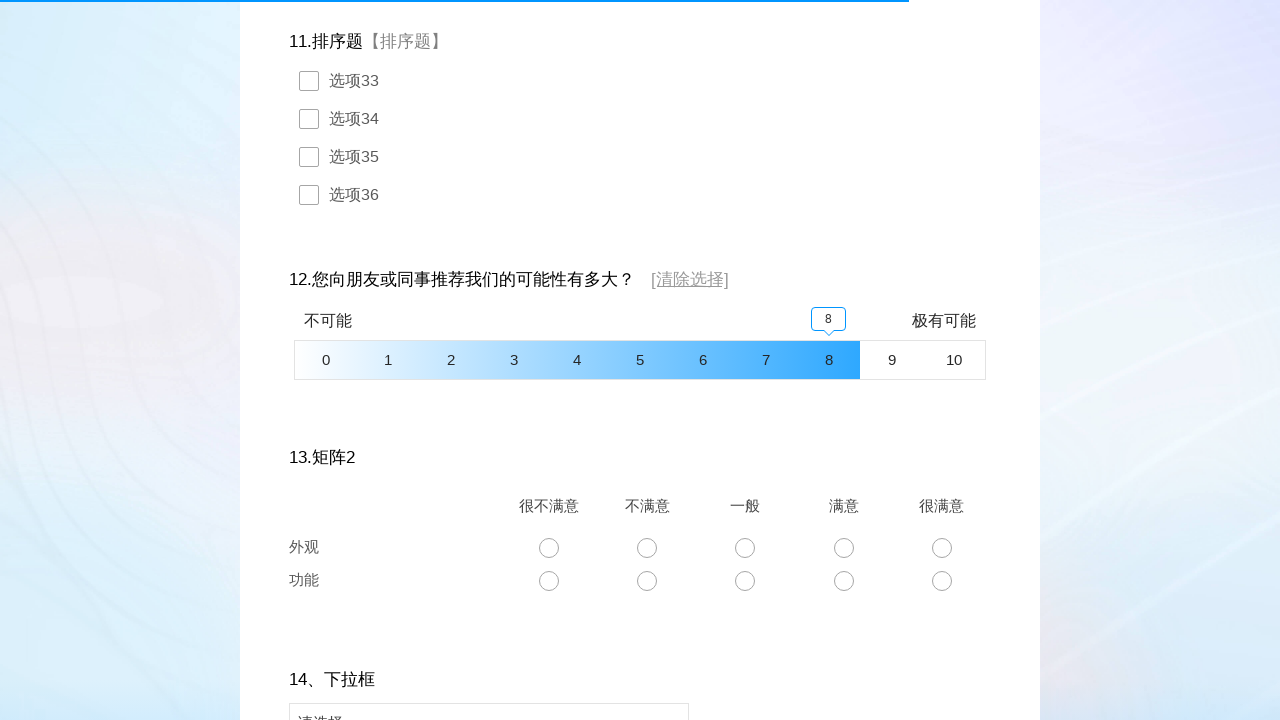

Retrieved question 14 type: 7
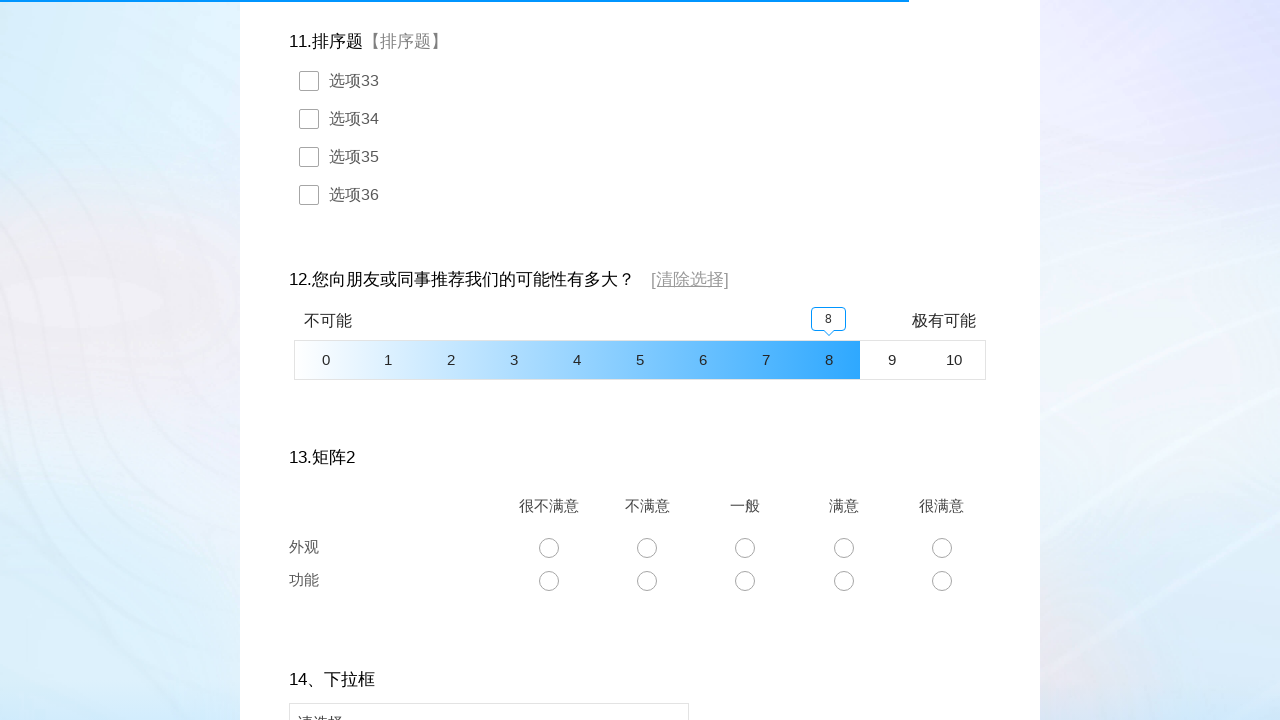

Clicked dropdown for question 14 at (489, 701) on #select2-q14-container
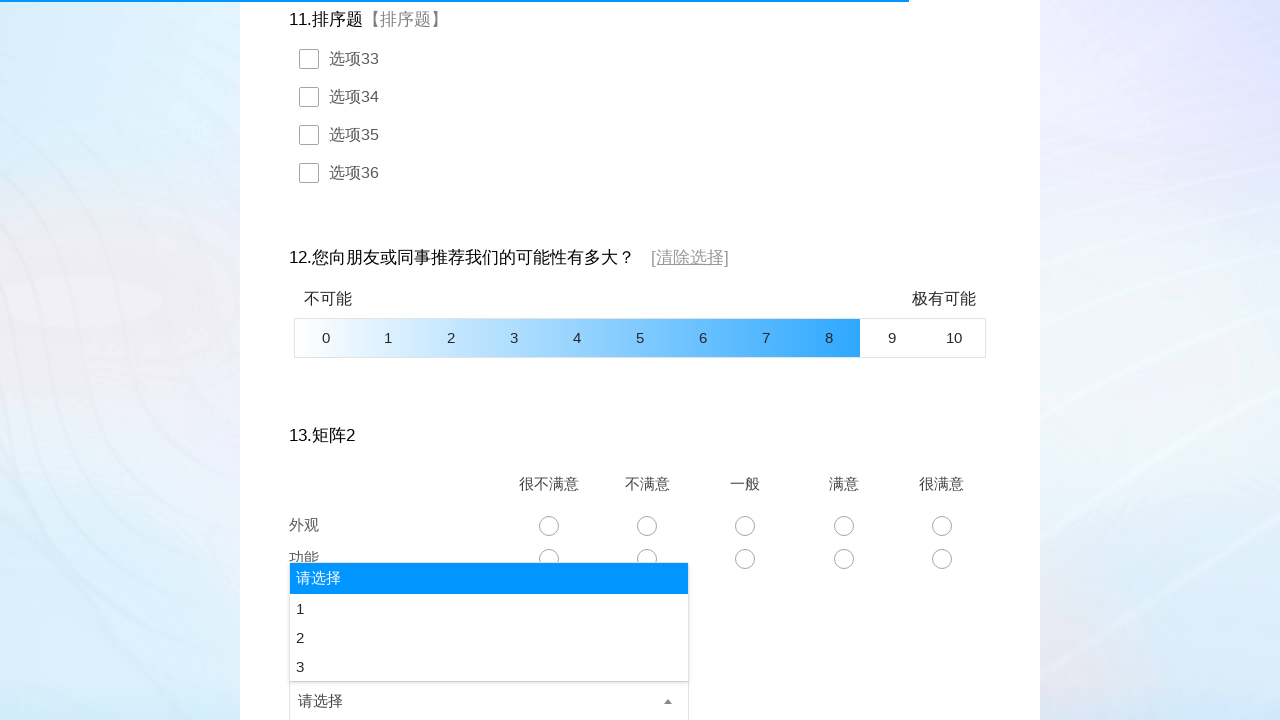

Dropdown results for question 14 loaded
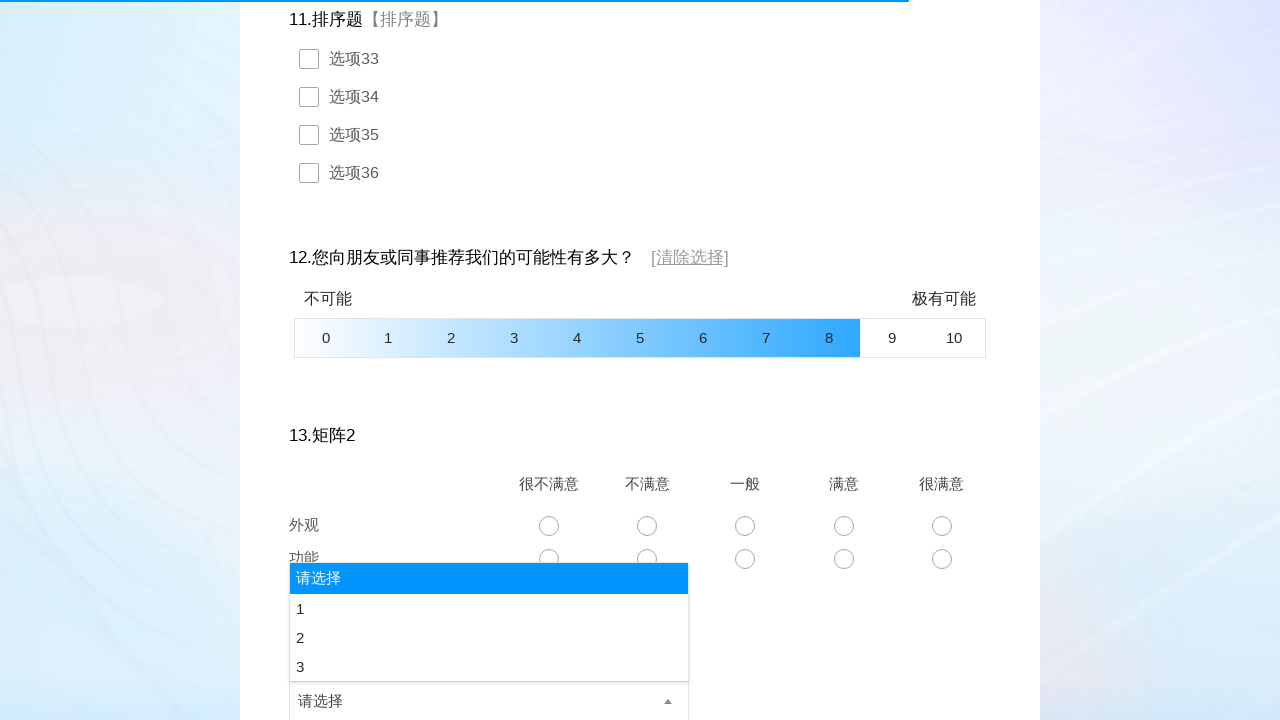

Queried 4 dropdown options for question 14
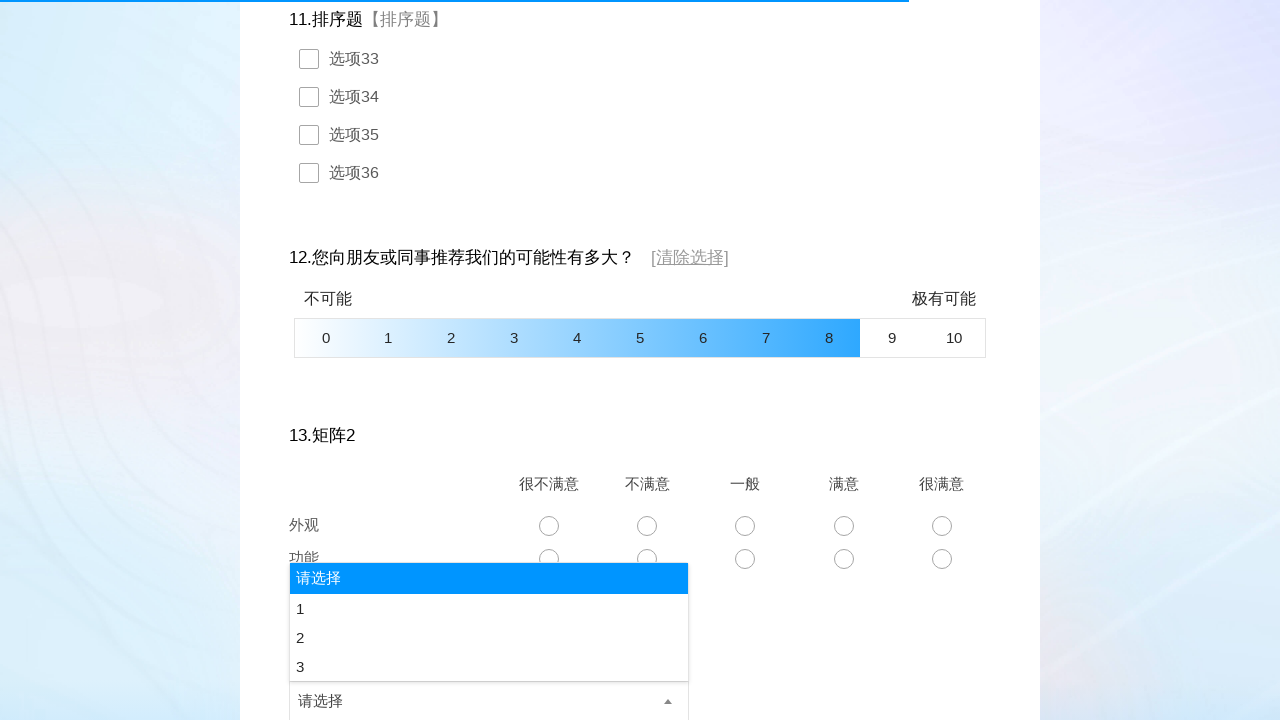

Selected dropdown option 4 for question 14 at (489, 667) on #select2-q14-results > li:nth-child(4)
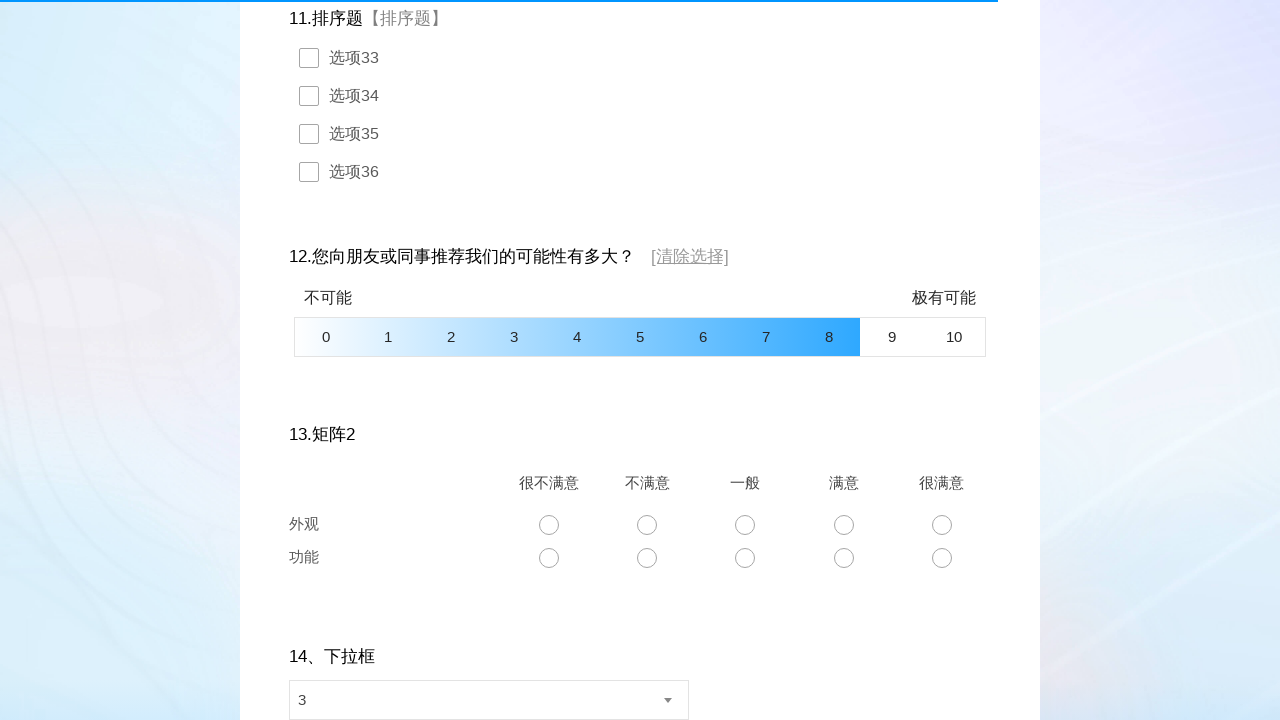

Waited 300ms after answering question 14
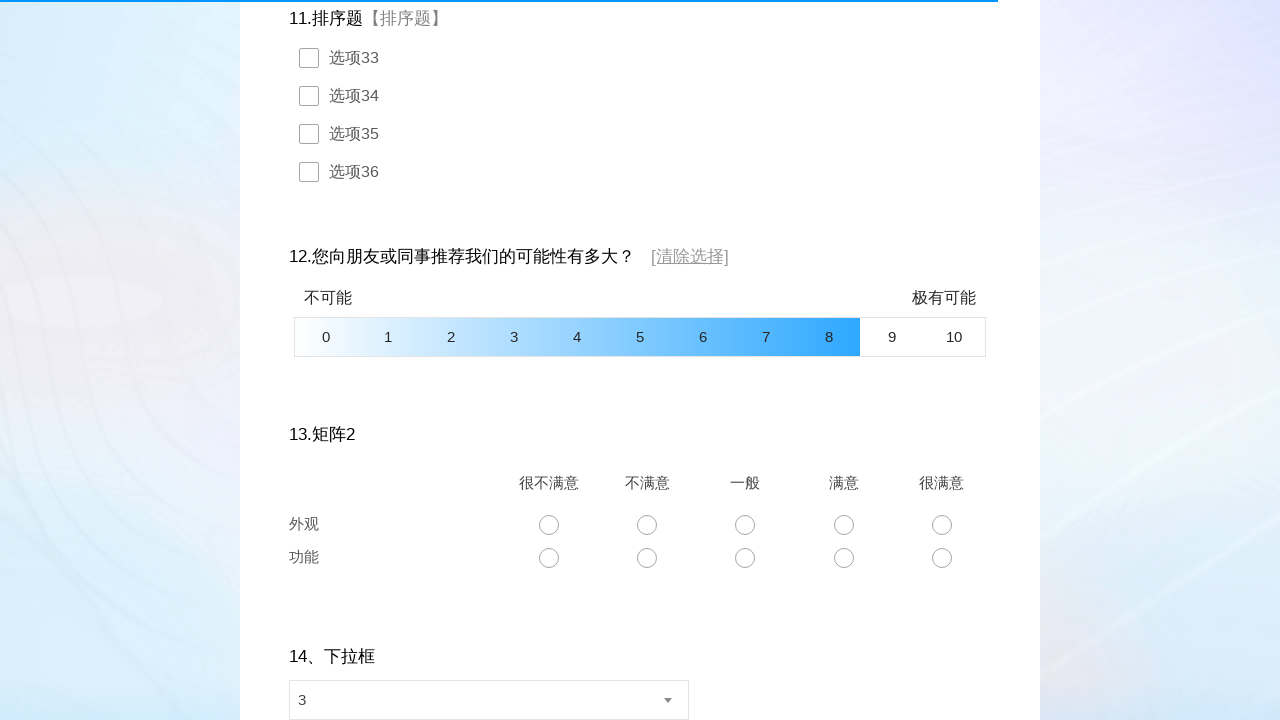

Checked for next button in fieldset4
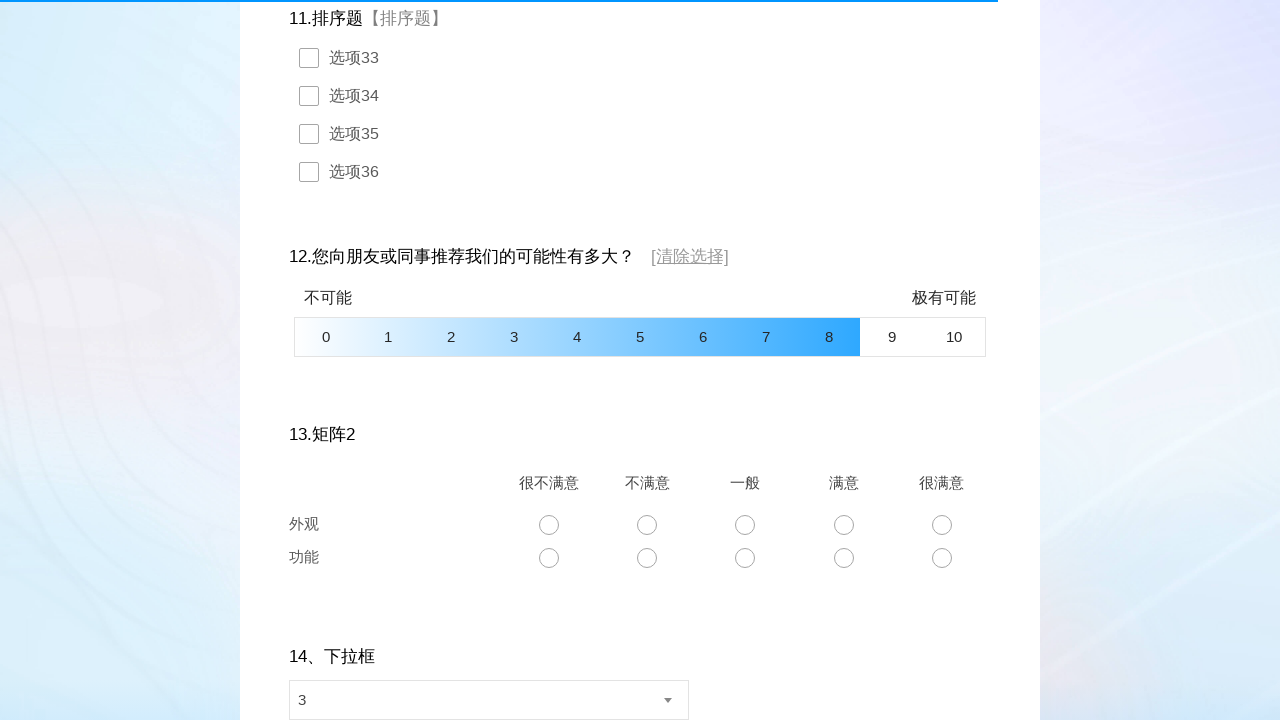

No next button found, exiting fieldset loop
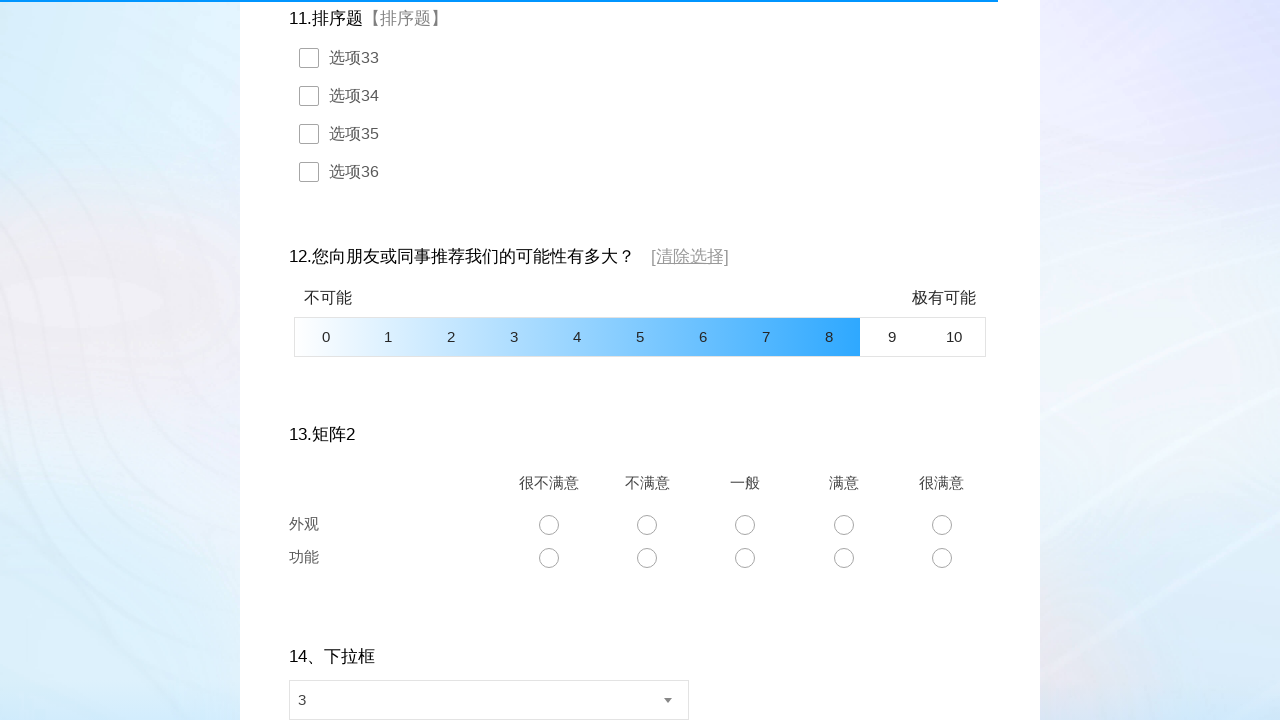

Clicked submit button (#ctlNext) to submit the survey at (640, 608) on #ctlNext
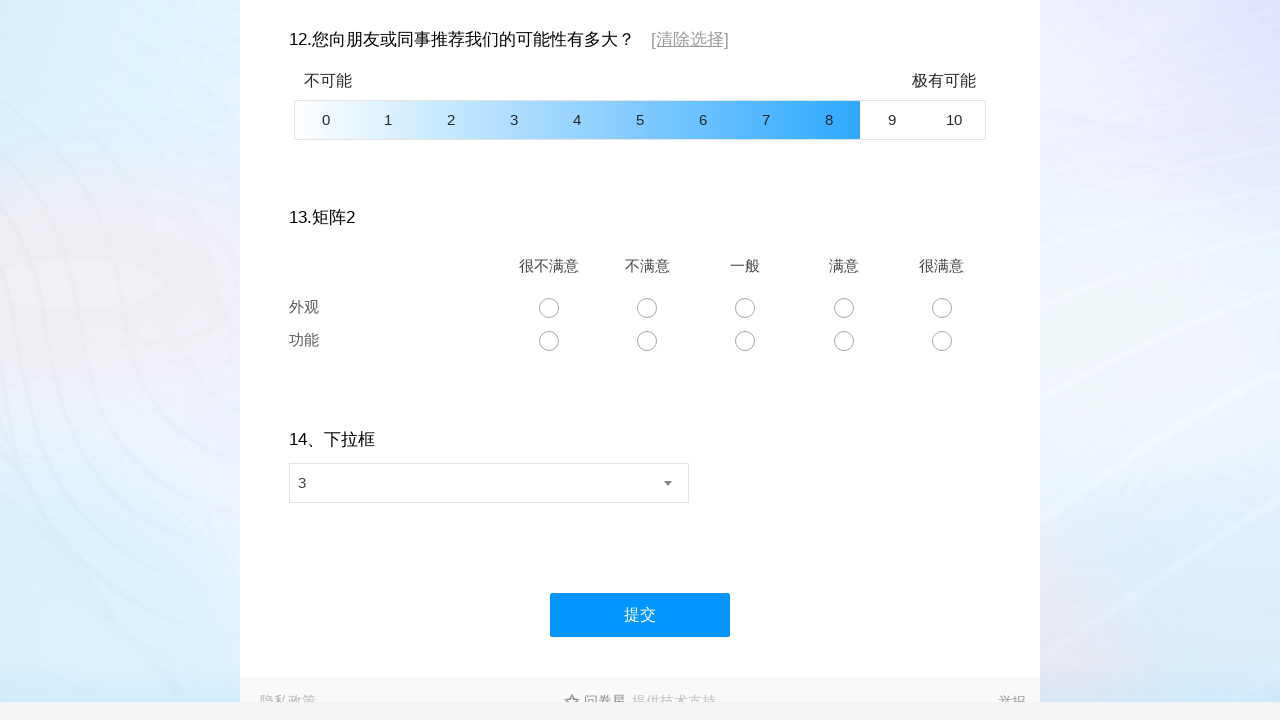

Waited 1000ms after clicking submit
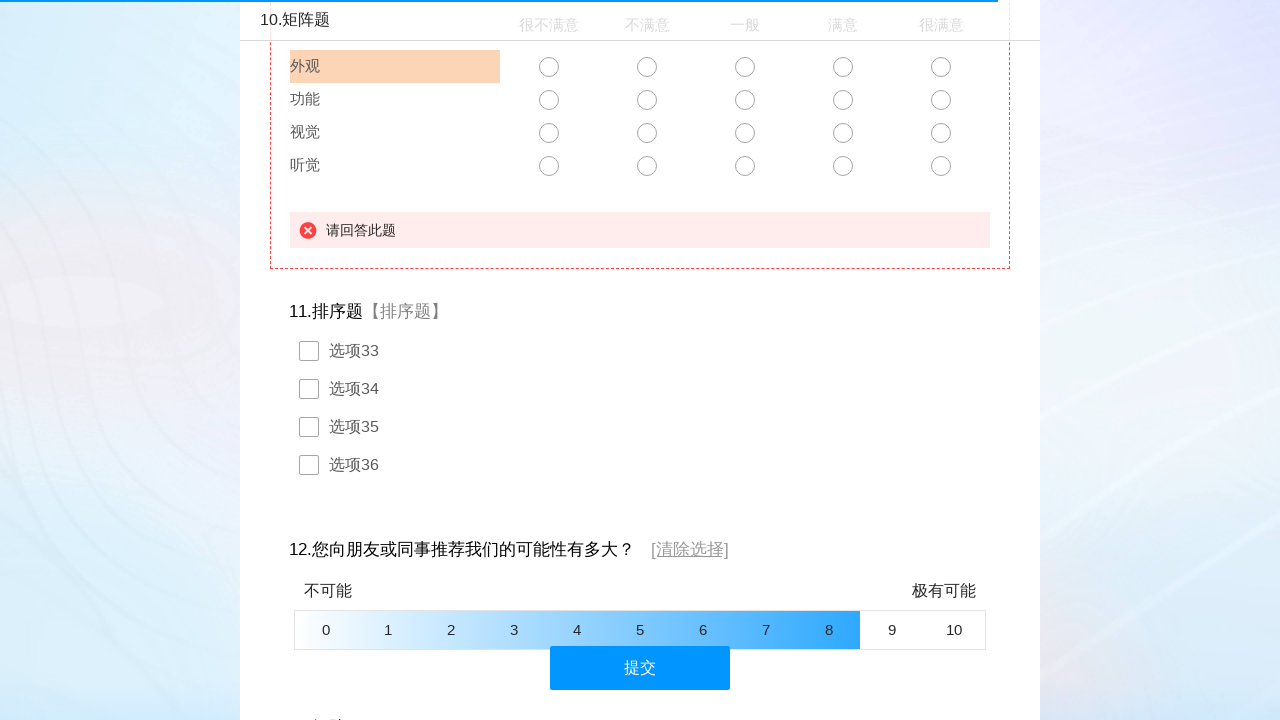

No confirmation dialog found on #layui-layer1 > div.layui-layer-btn > a
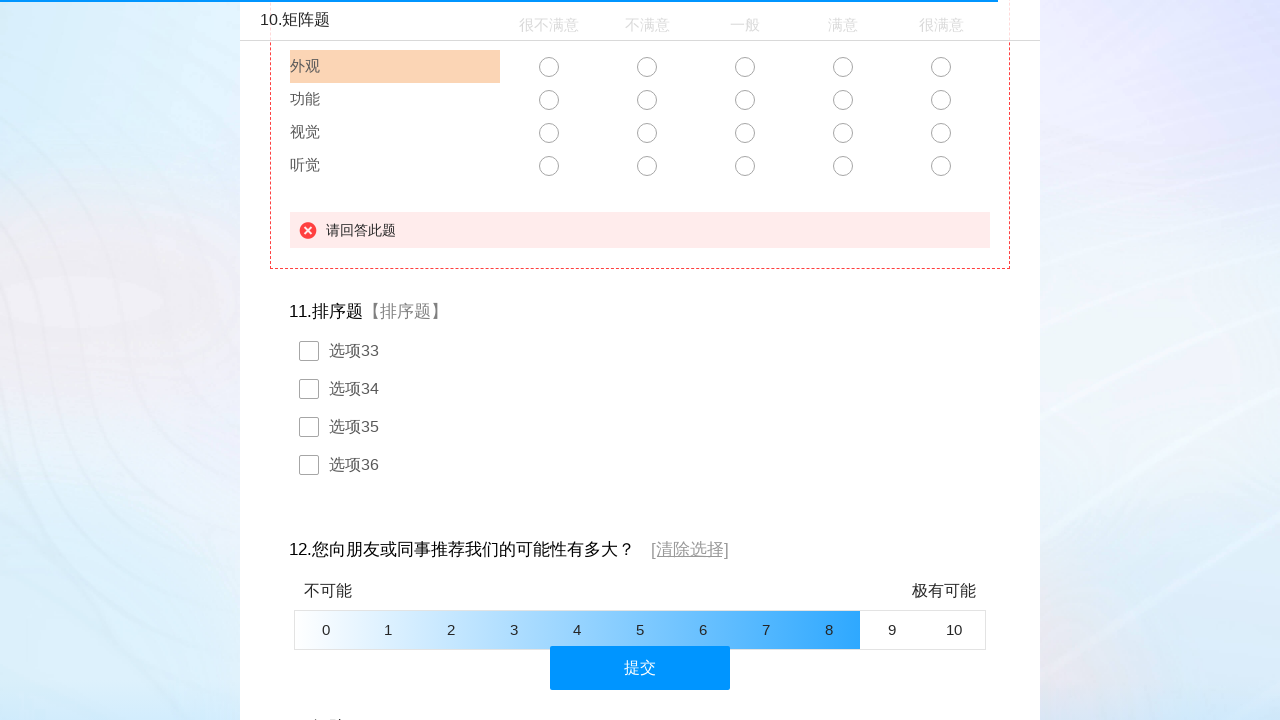

No smart detection button found on #SM_BTN_1
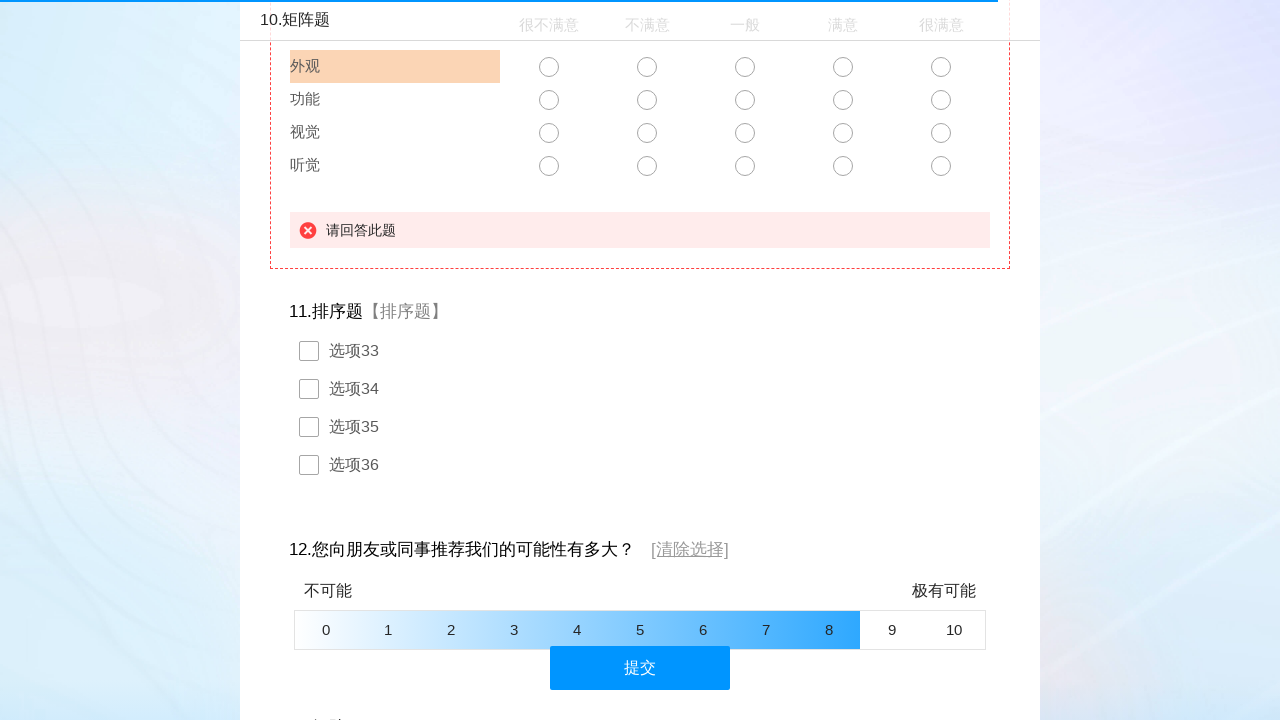

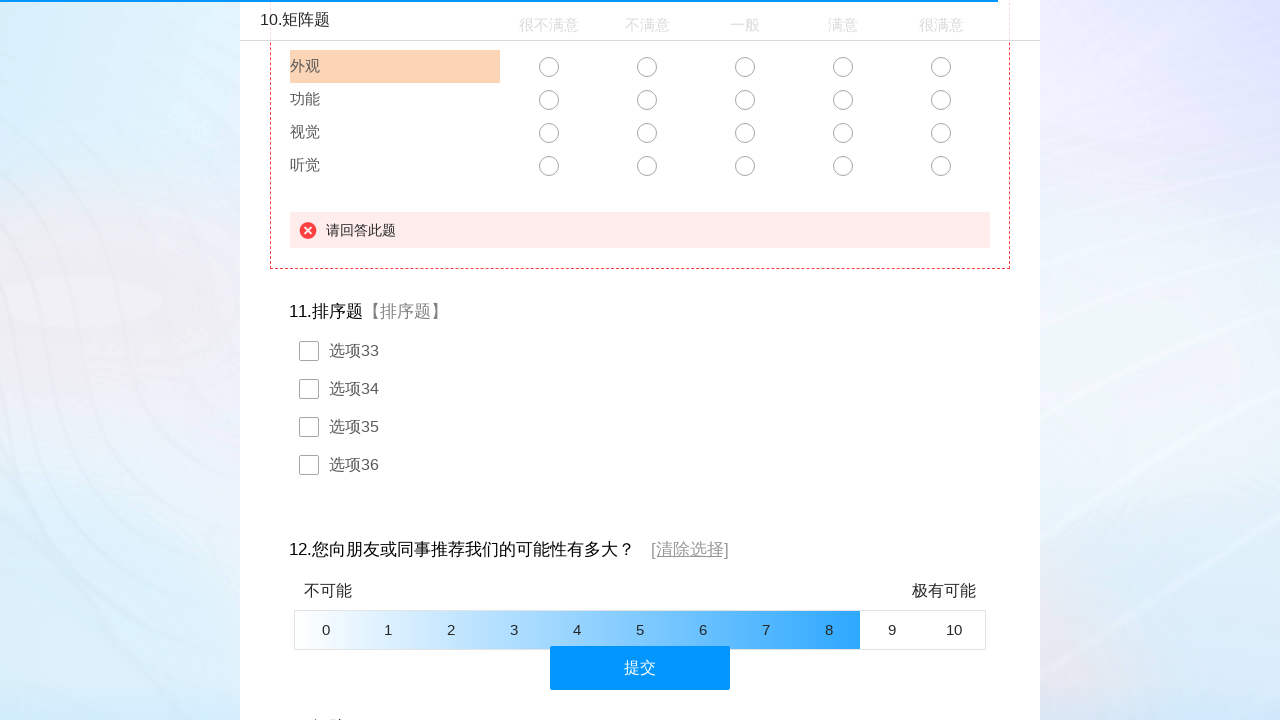